Tests the DemoQA practice form by filling out all fields including name, email, gender, phone number, date of birth, subjects, hobbies, address, state and city, then submits the form.

Starting URL: https://demoqa.com/automation-practice-form

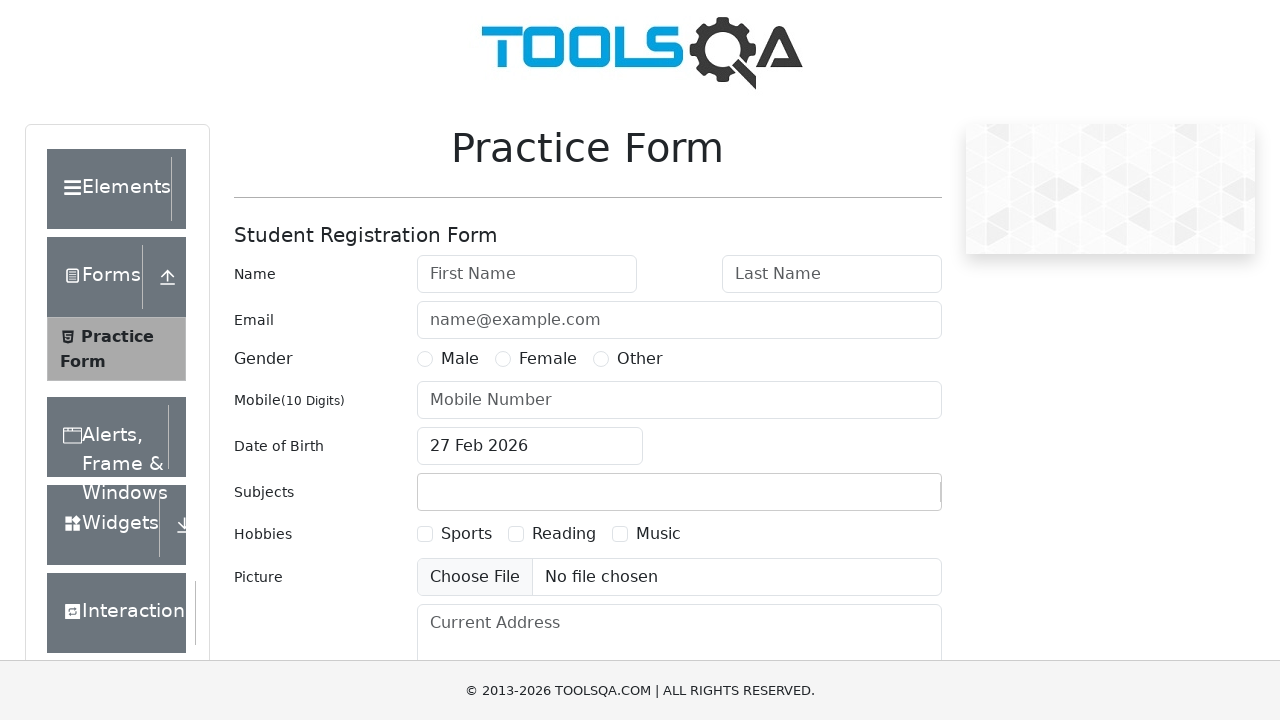

Set viewport size to 1920x1080
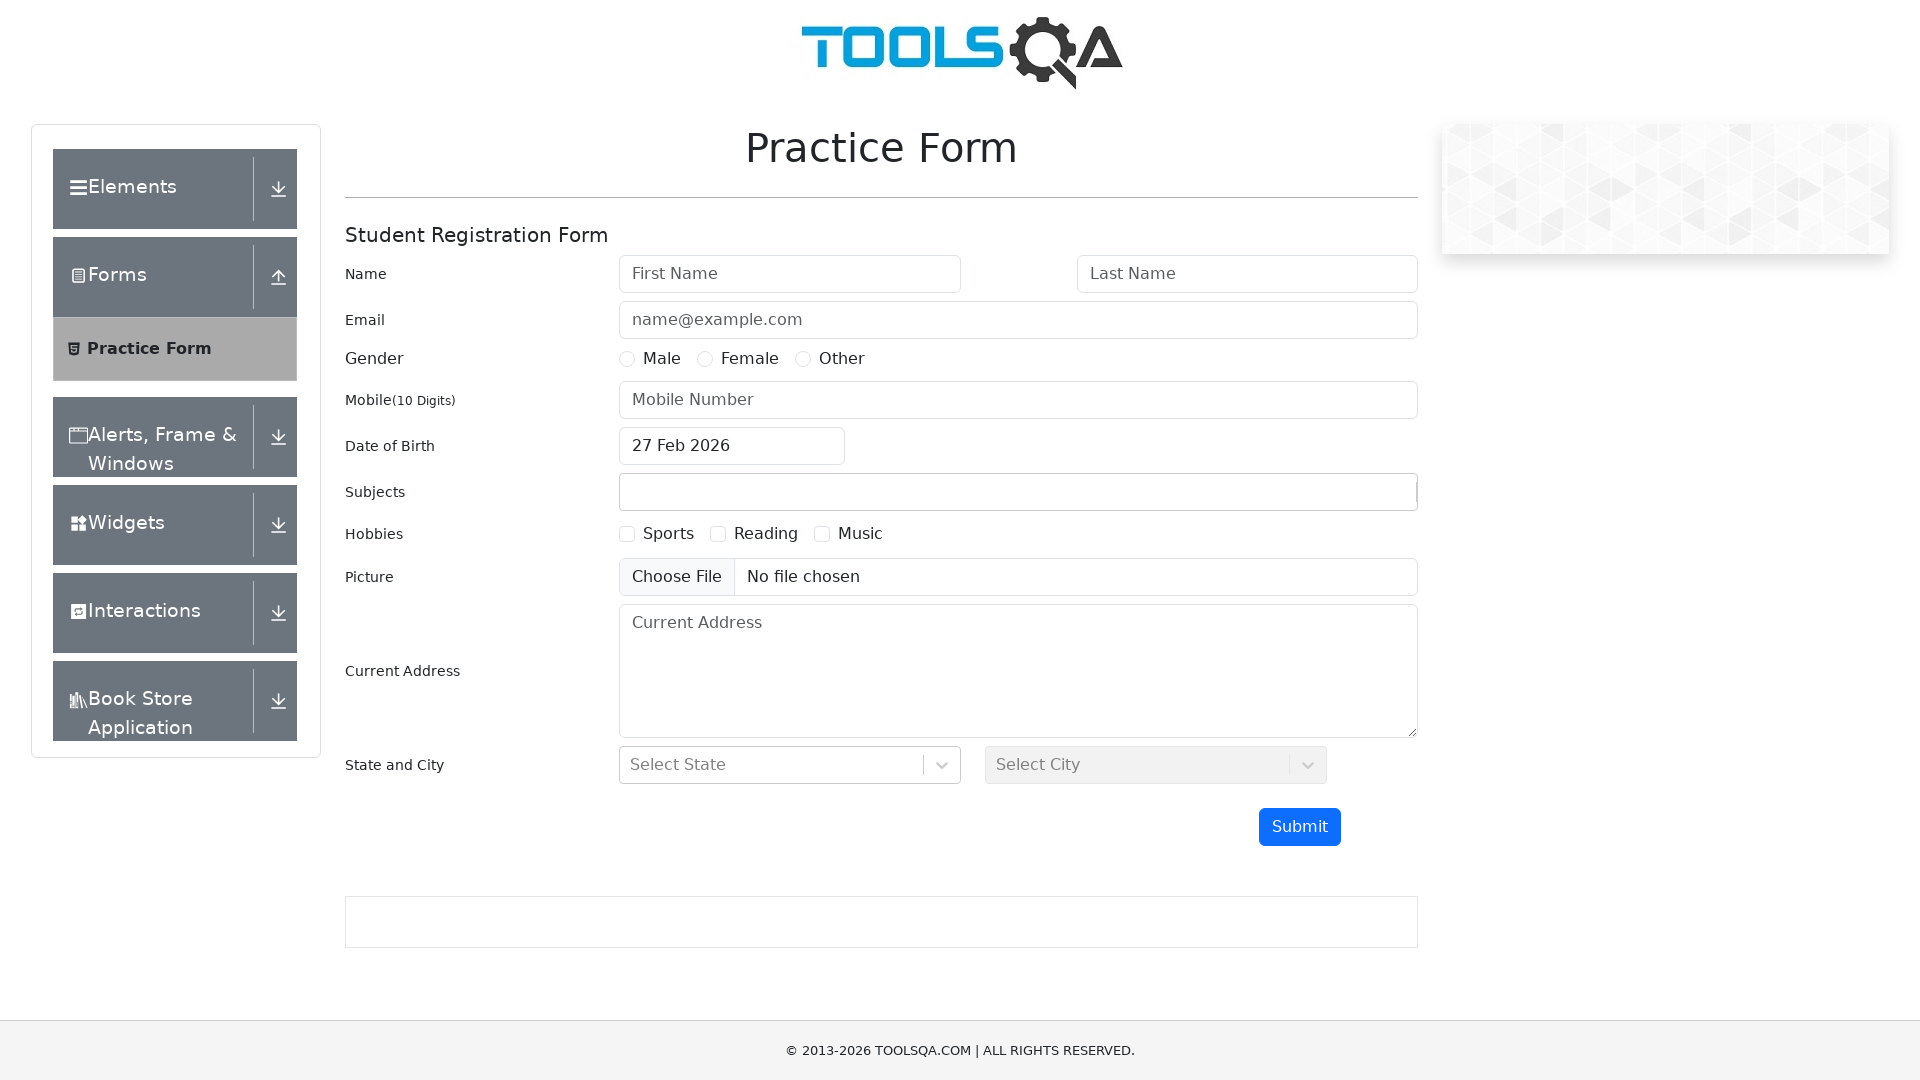

Filled first name field with 'Mykola' on input[placeholder="First Name"]
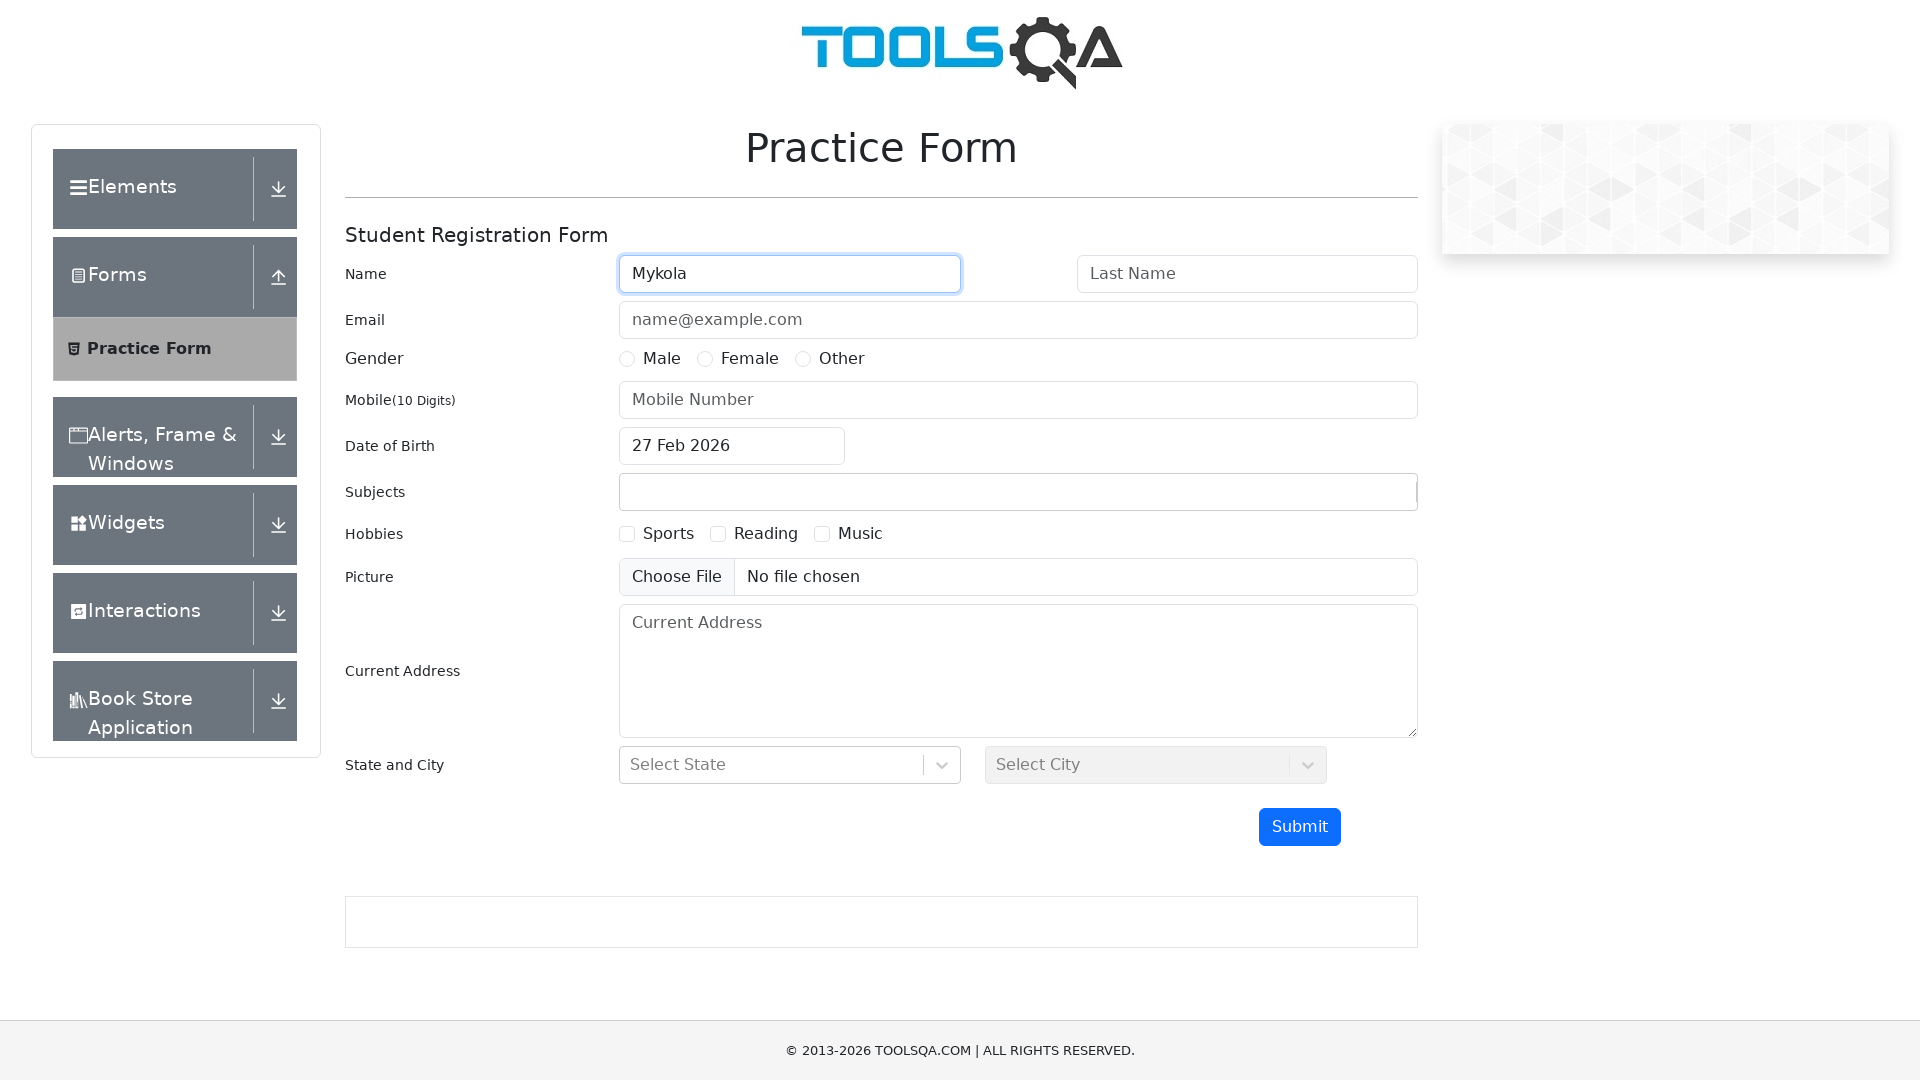

Filled last name field with 'Petrov' on input[placeholder="Last Name"]
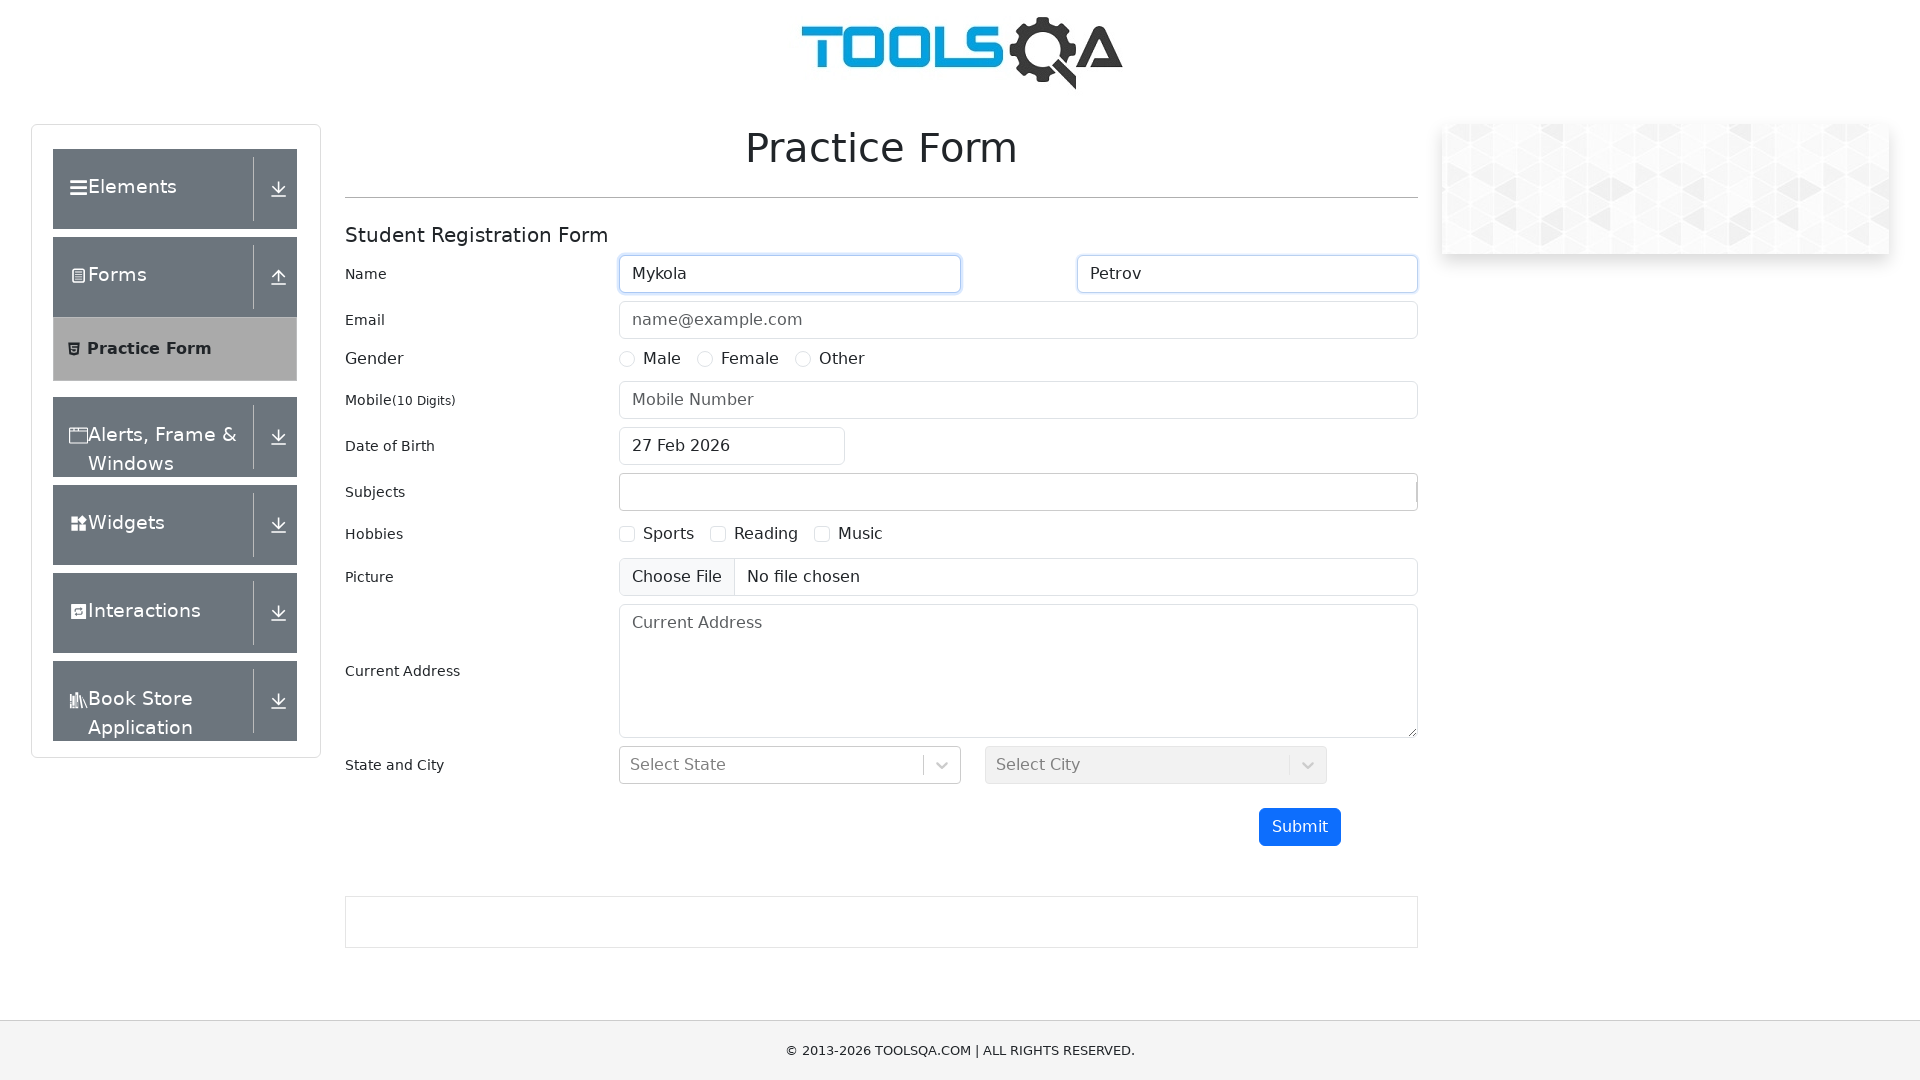

Filled email field with 'example@gmail.com' on input[placeholder="name@example.com"]
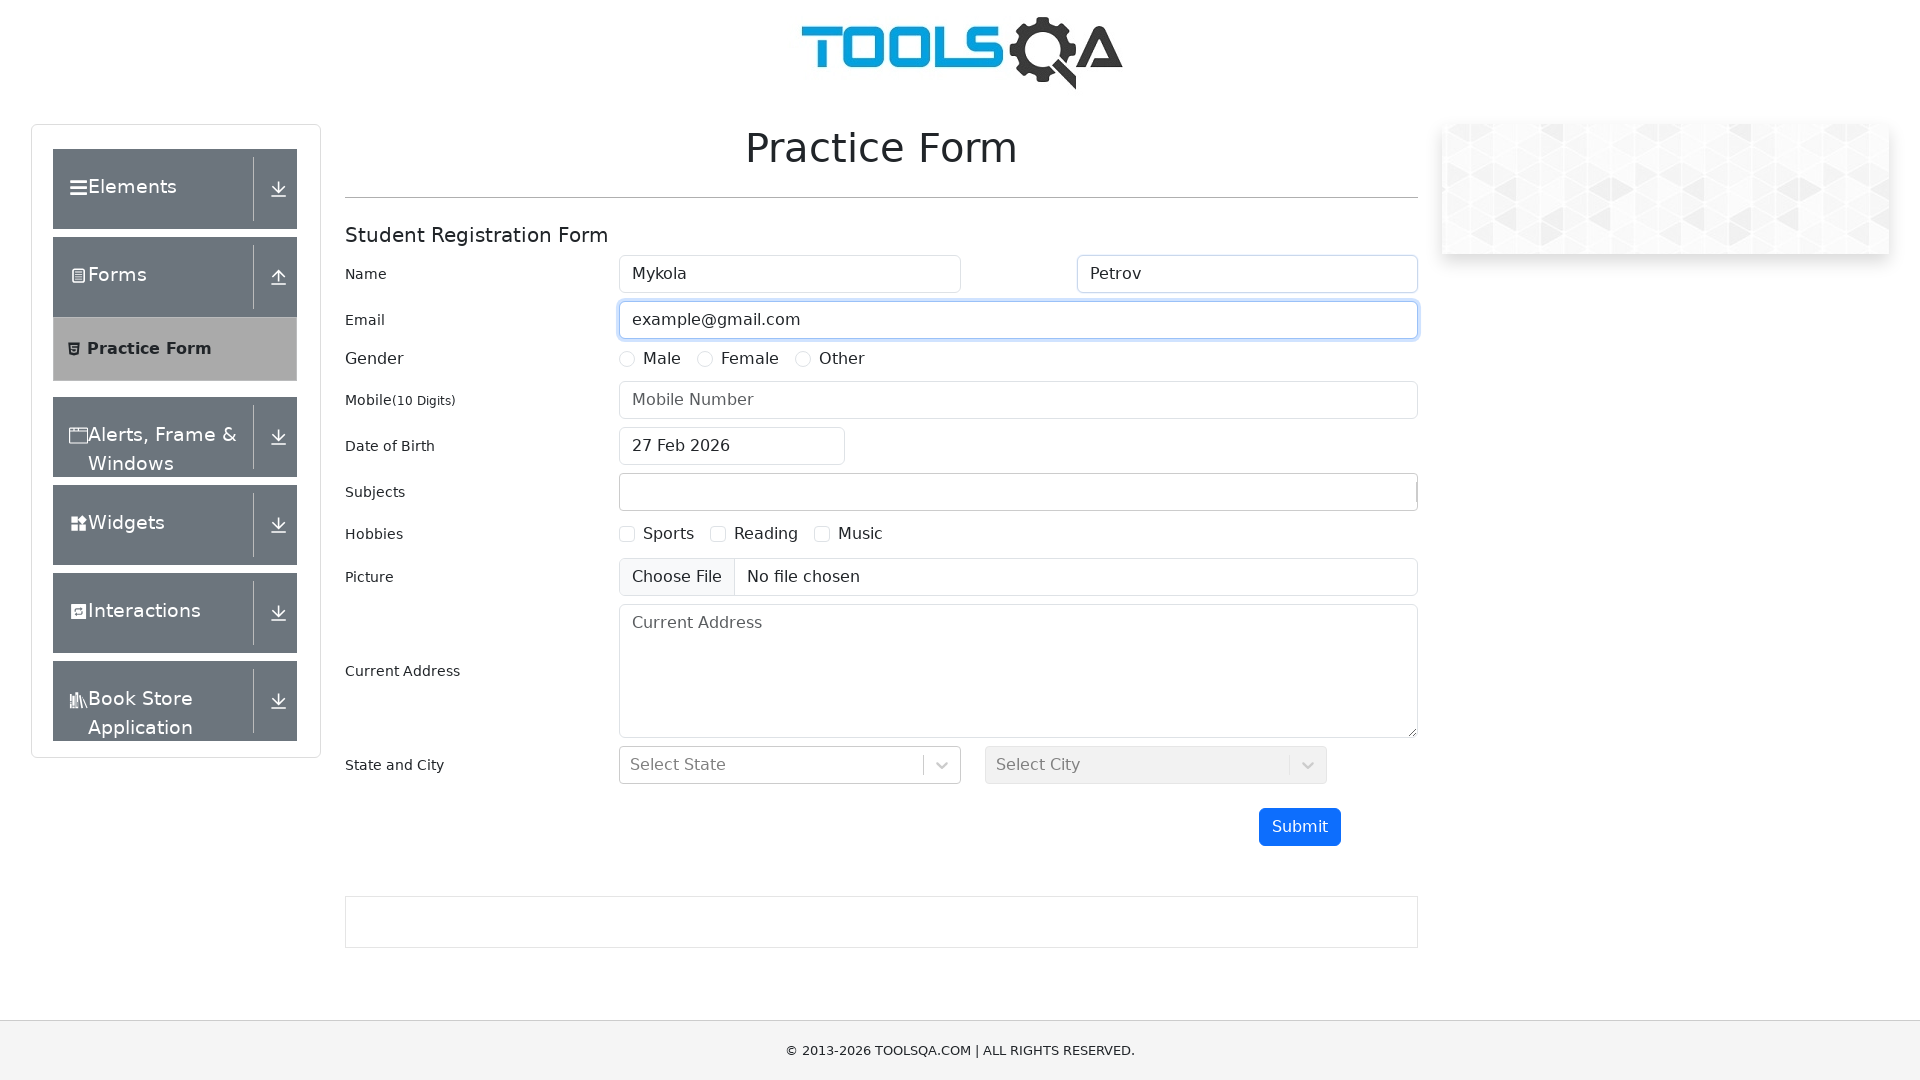

Selected male gender option at (662, 359) on label[for="gender-radio-1"]
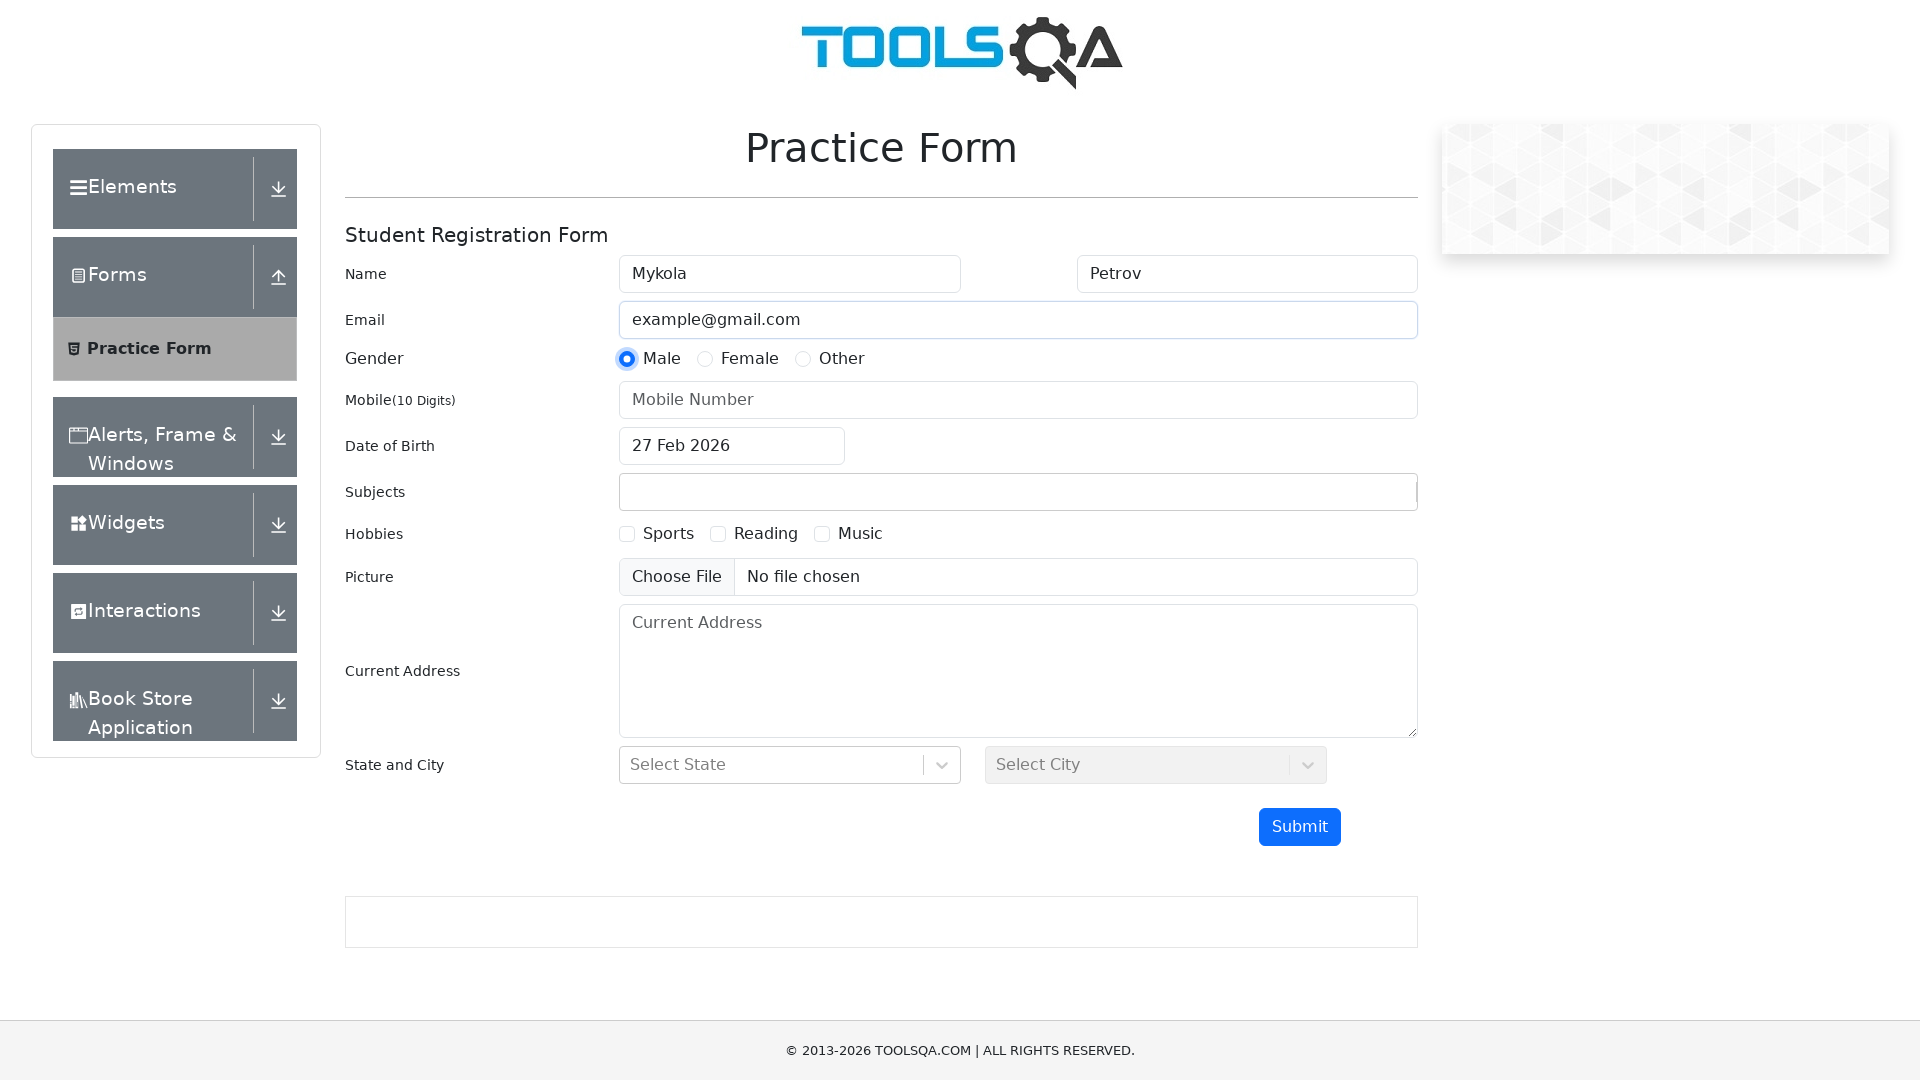

Filled phone number field with '0661324657' on input#userNumber
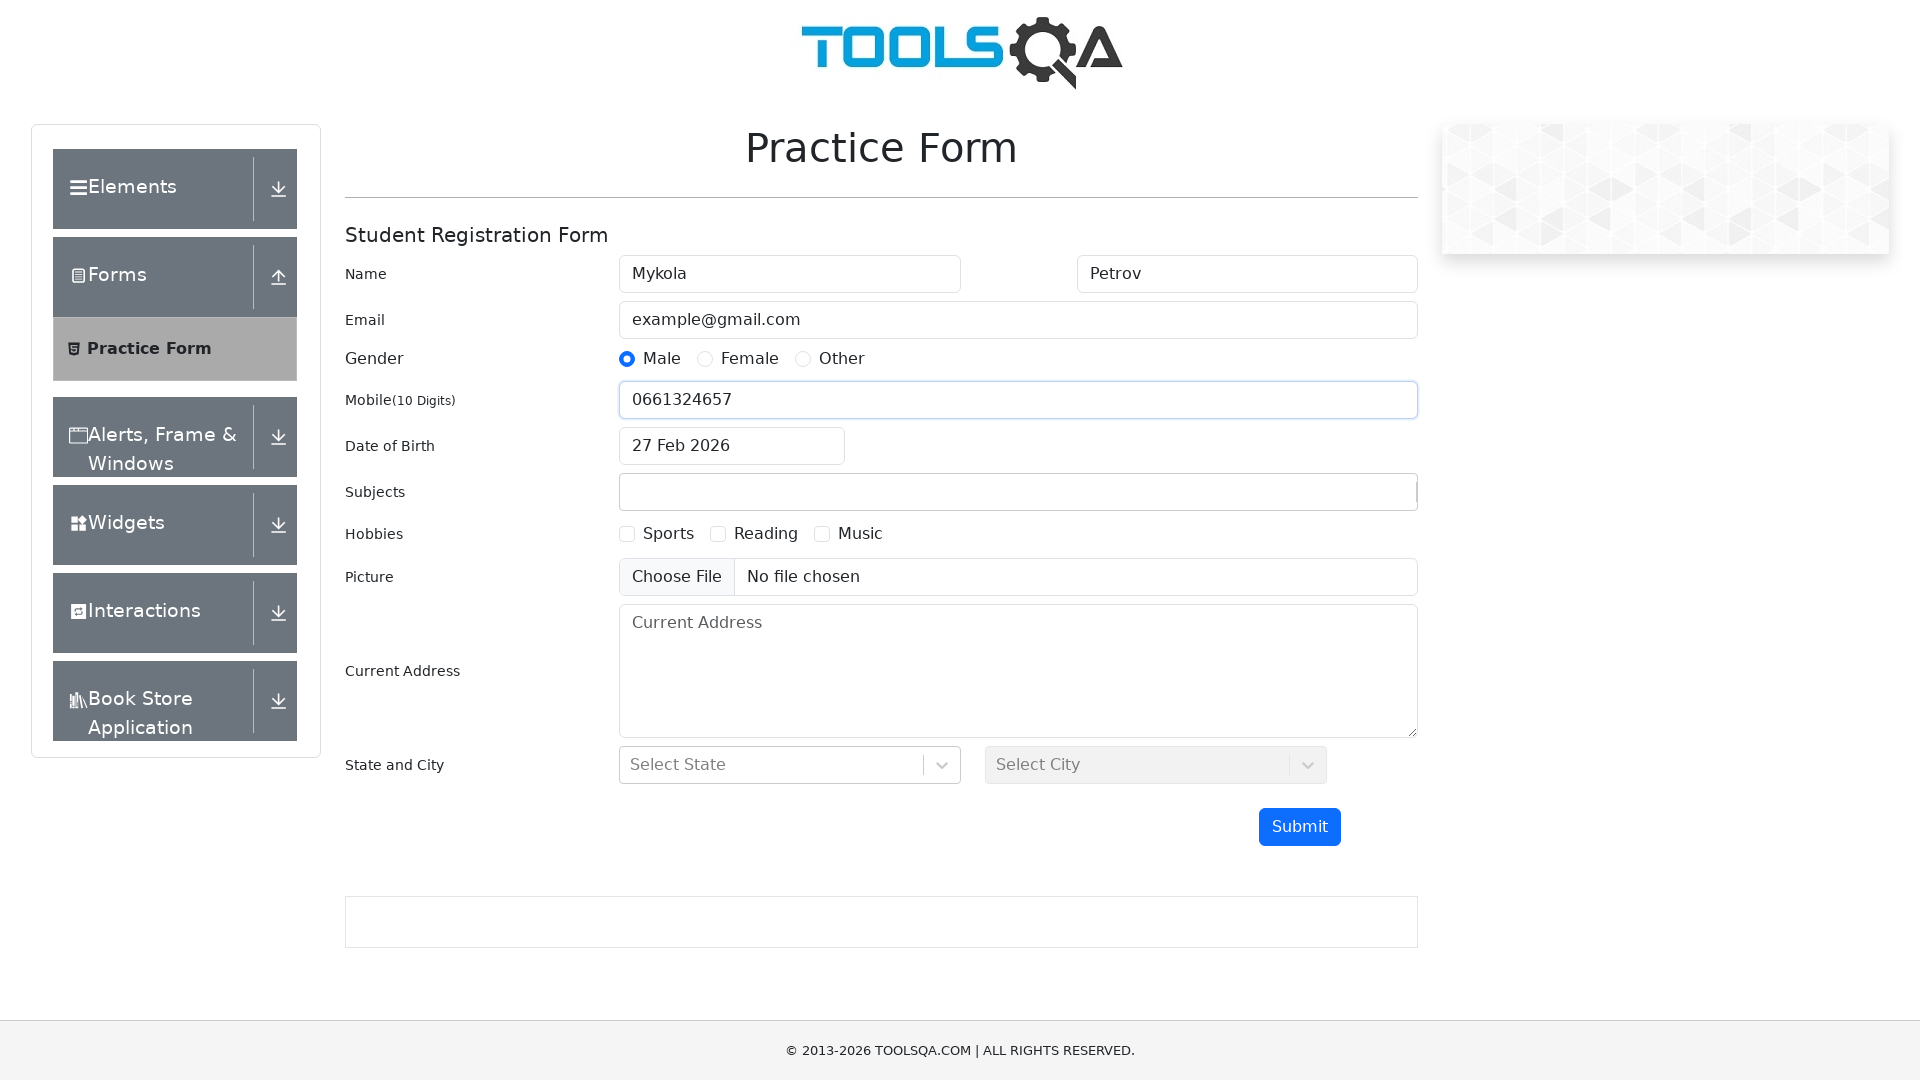

Clicked date of birth input field at (732, 446) on #dateOfBirthInput
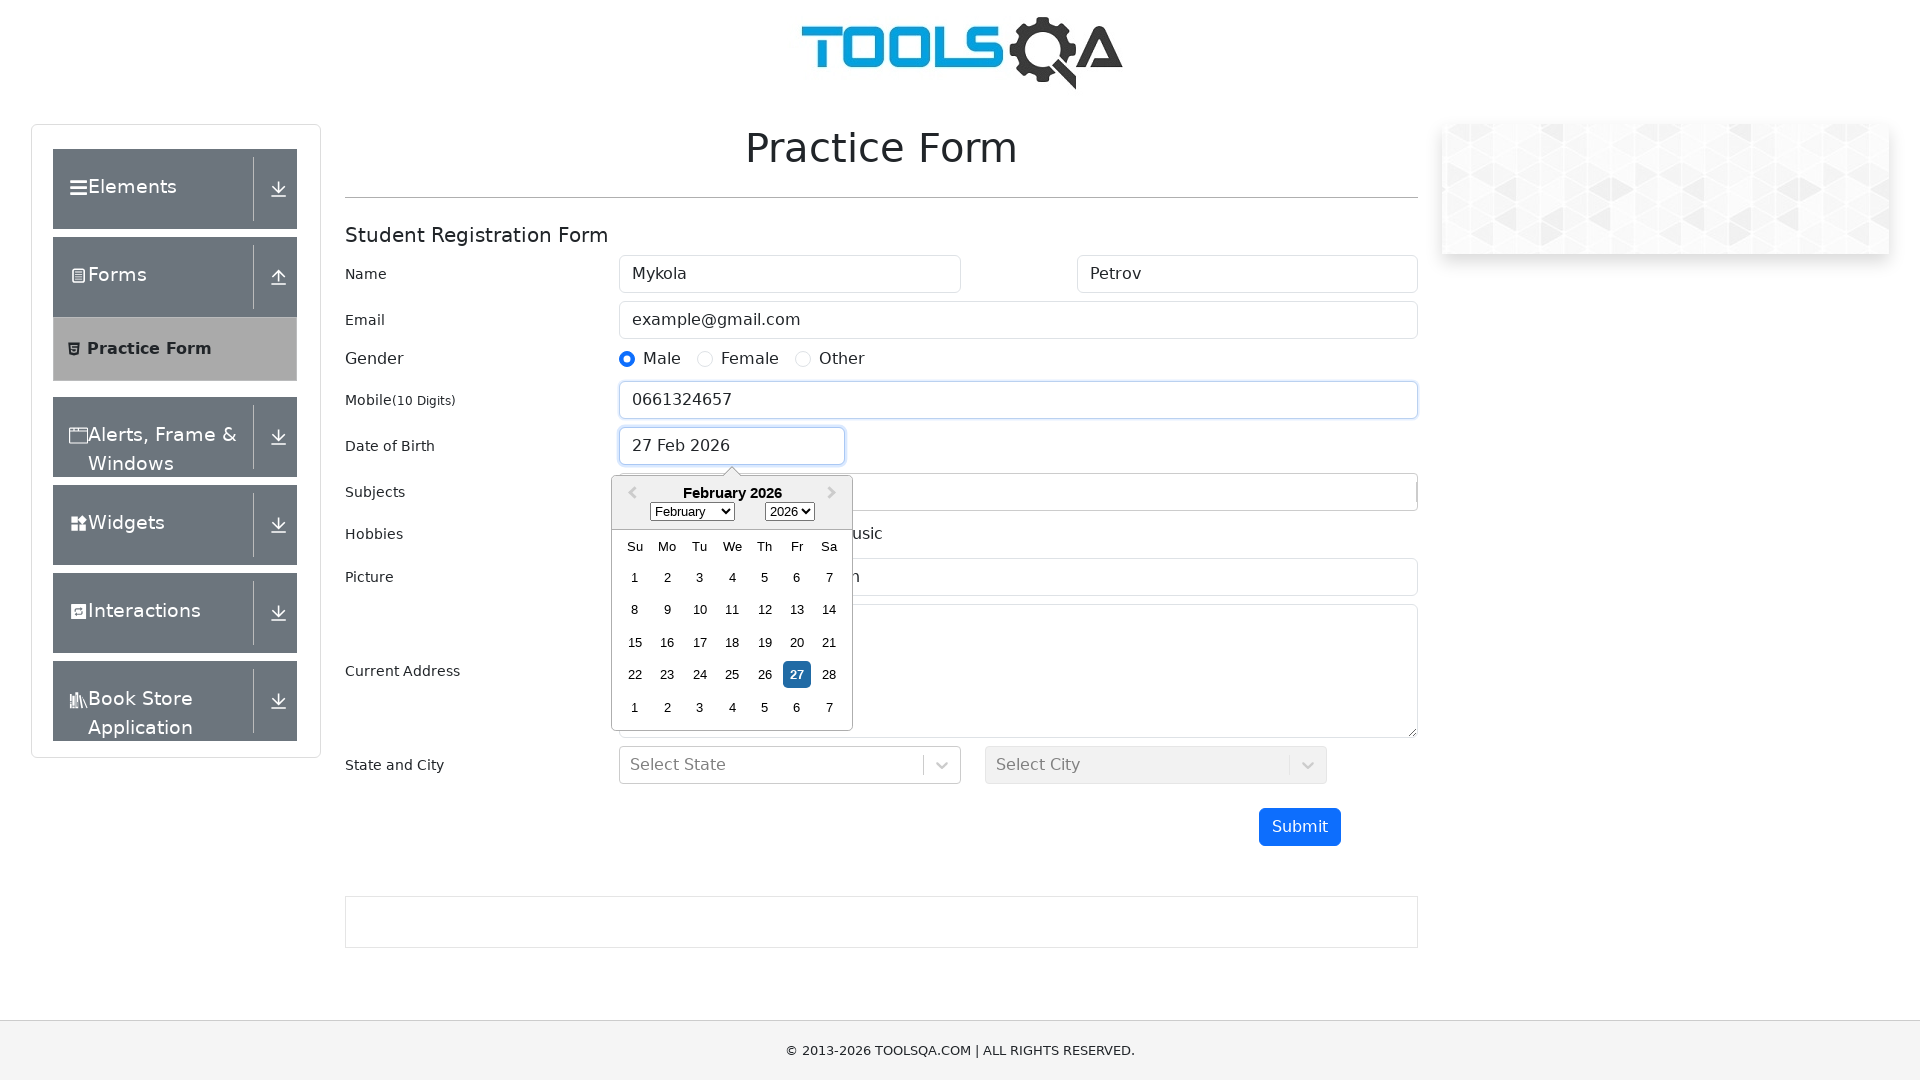

Selected June from month dropdown on select.react-datepicker__month-select
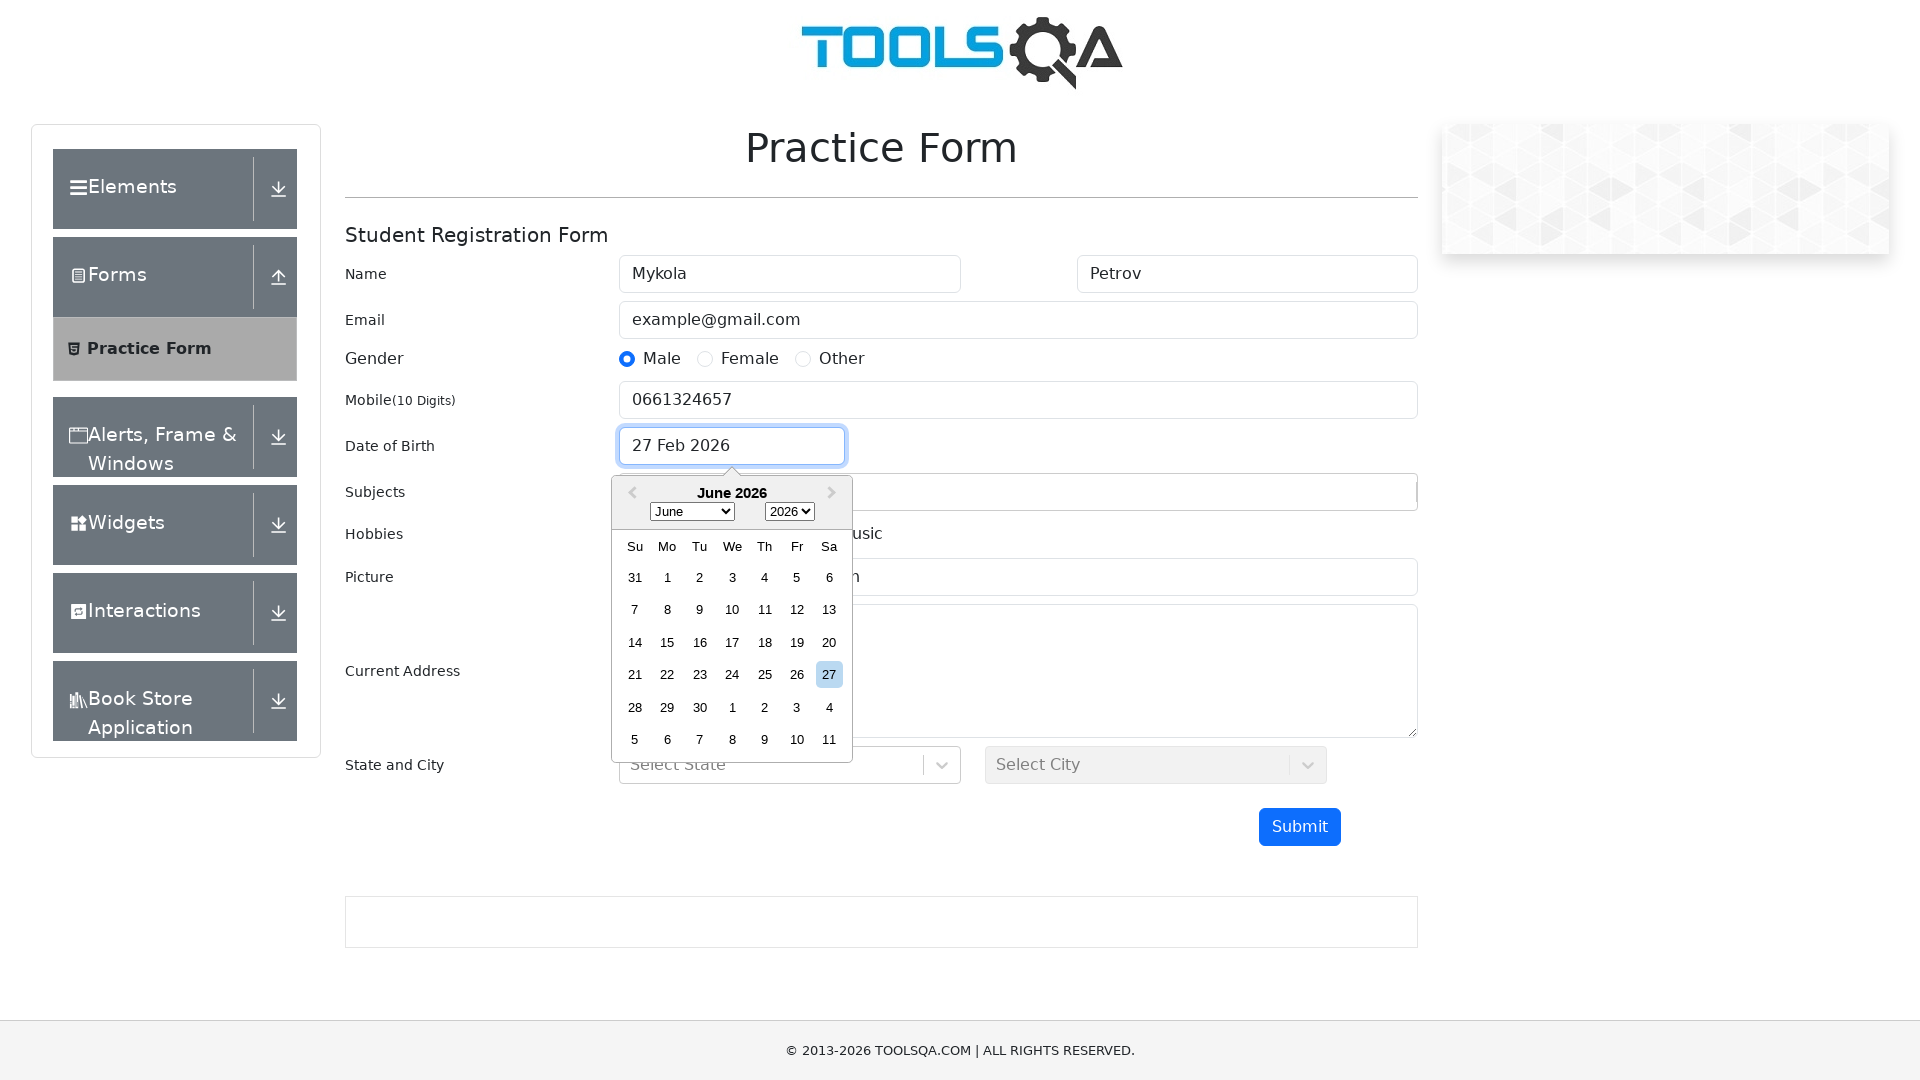

Selected 15th day from date picker at (667, 642) on div.react-datepicker__day--015:not(.react-datepicker__day--outside-month)
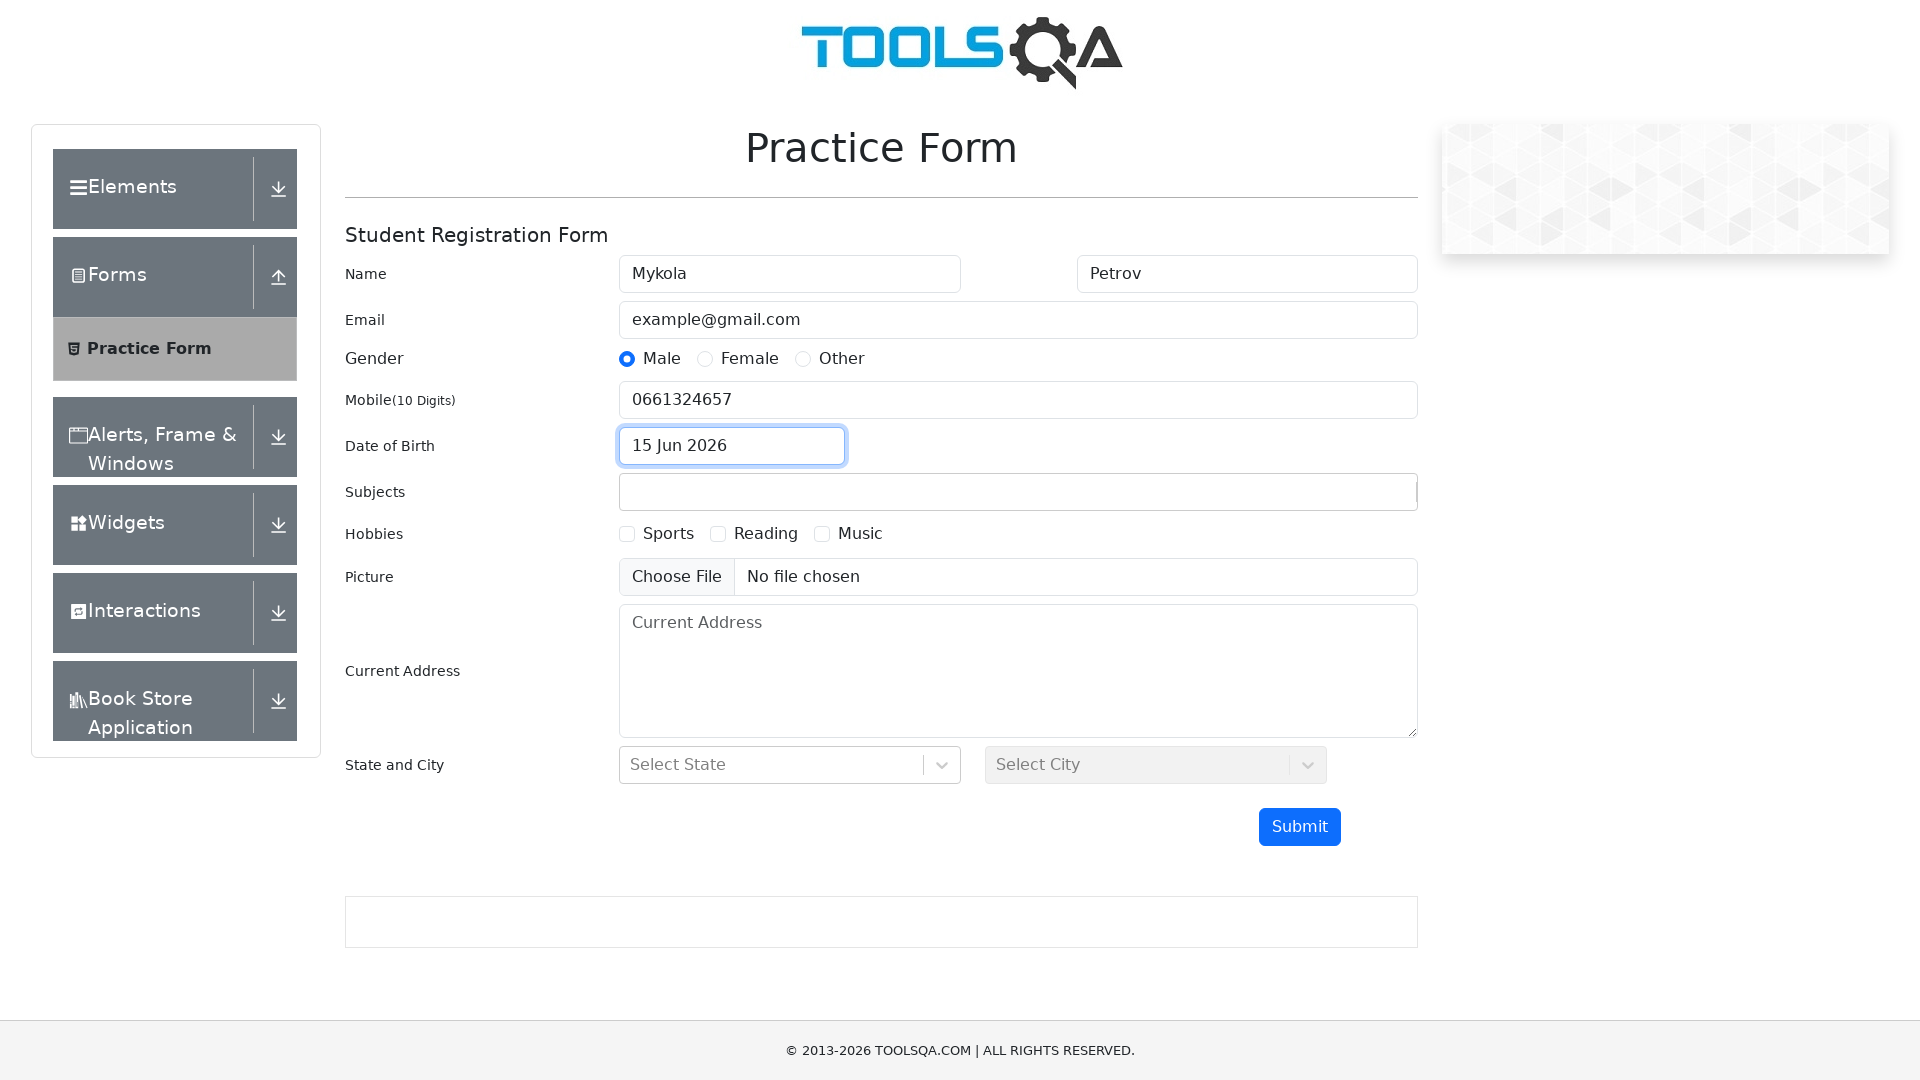

Filled subjects input field with 'English' on #subjectsInput
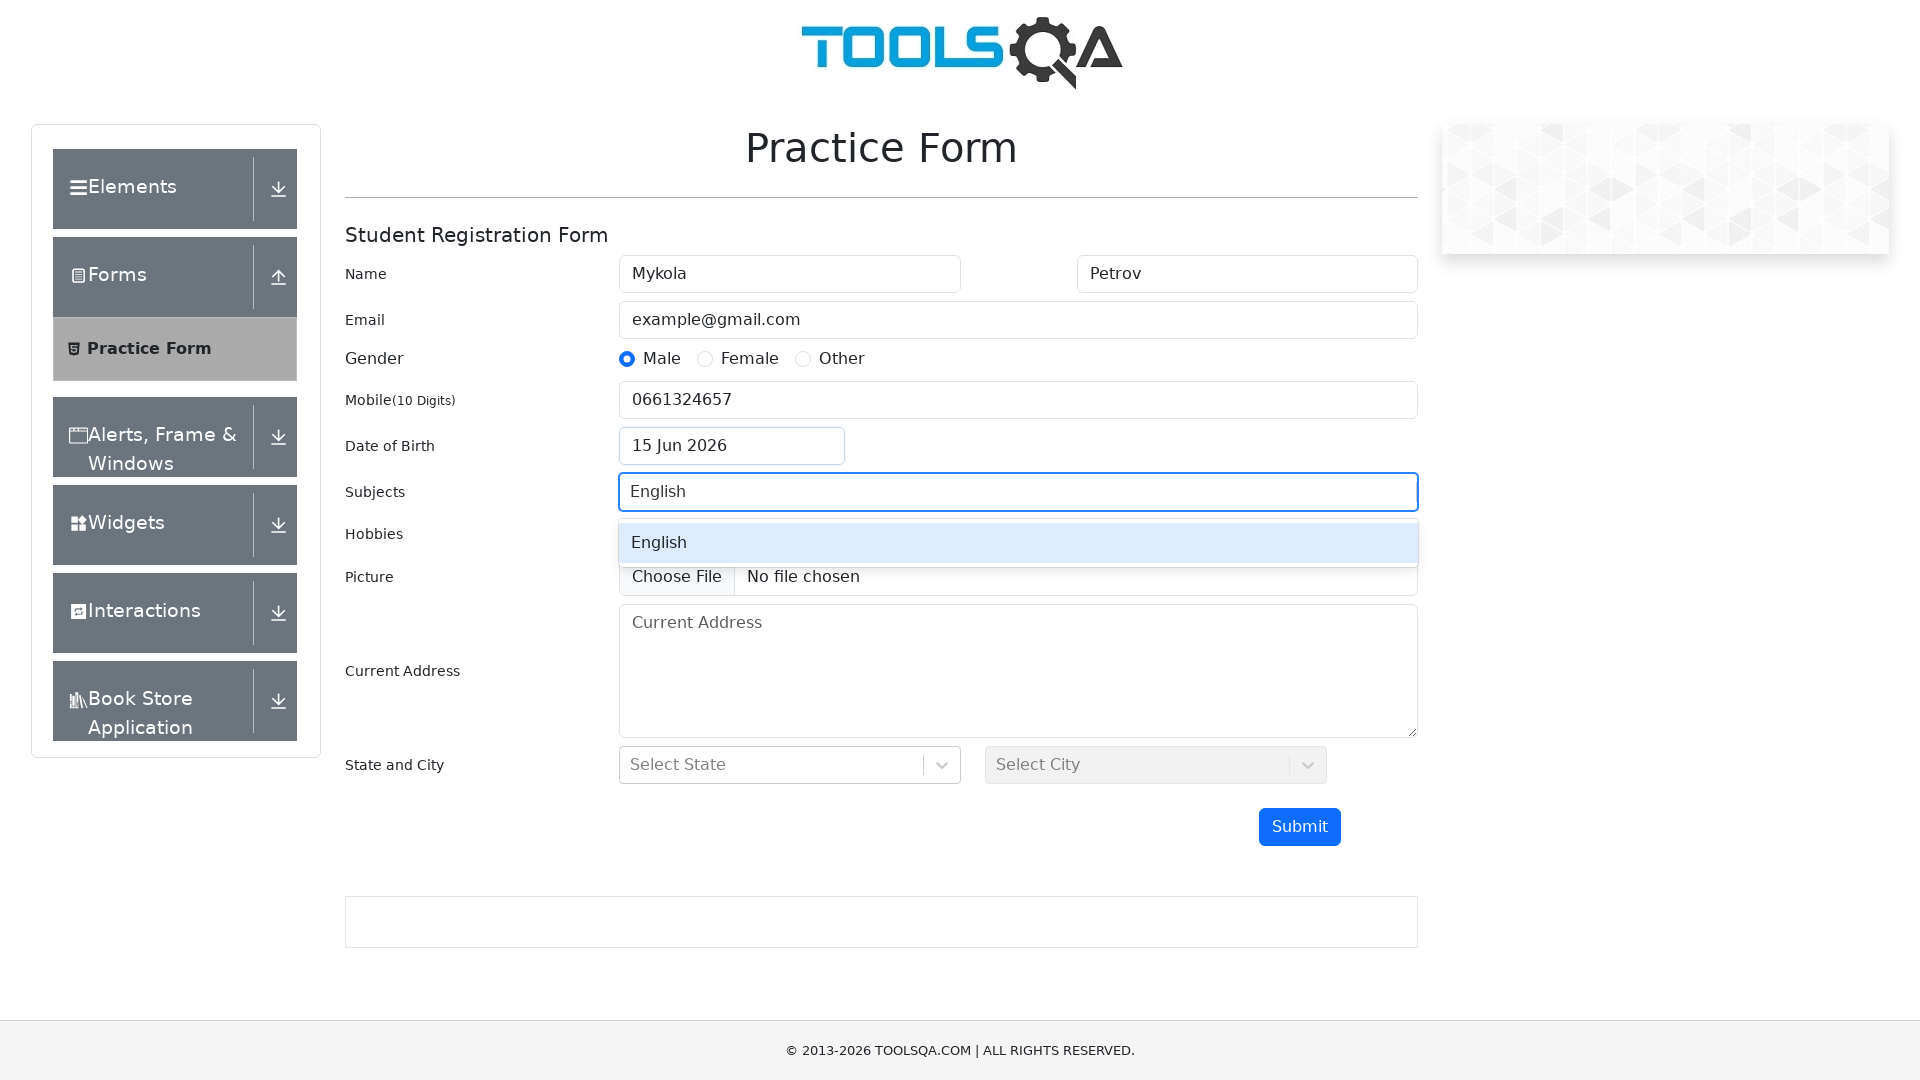

Pressed ArrowDown to navigate subject options
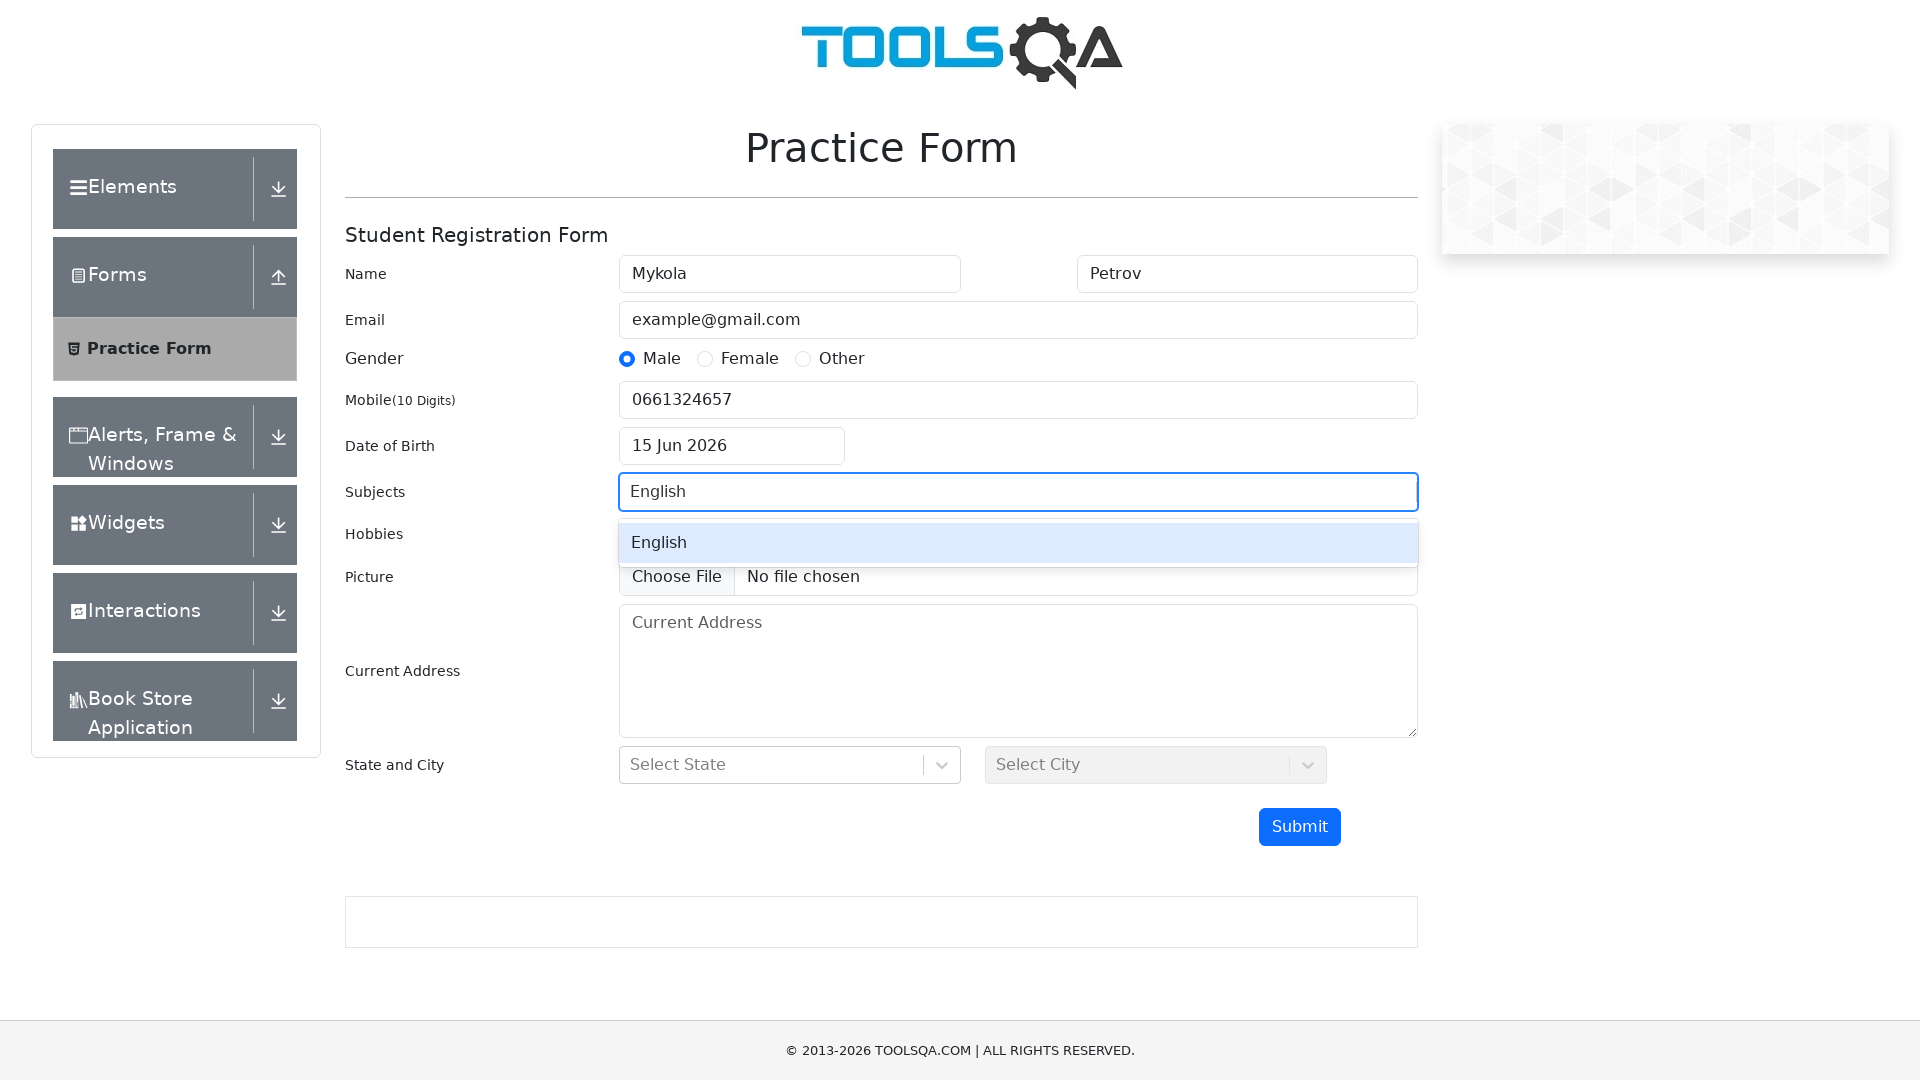

Pressed Enter to confirm subject selection
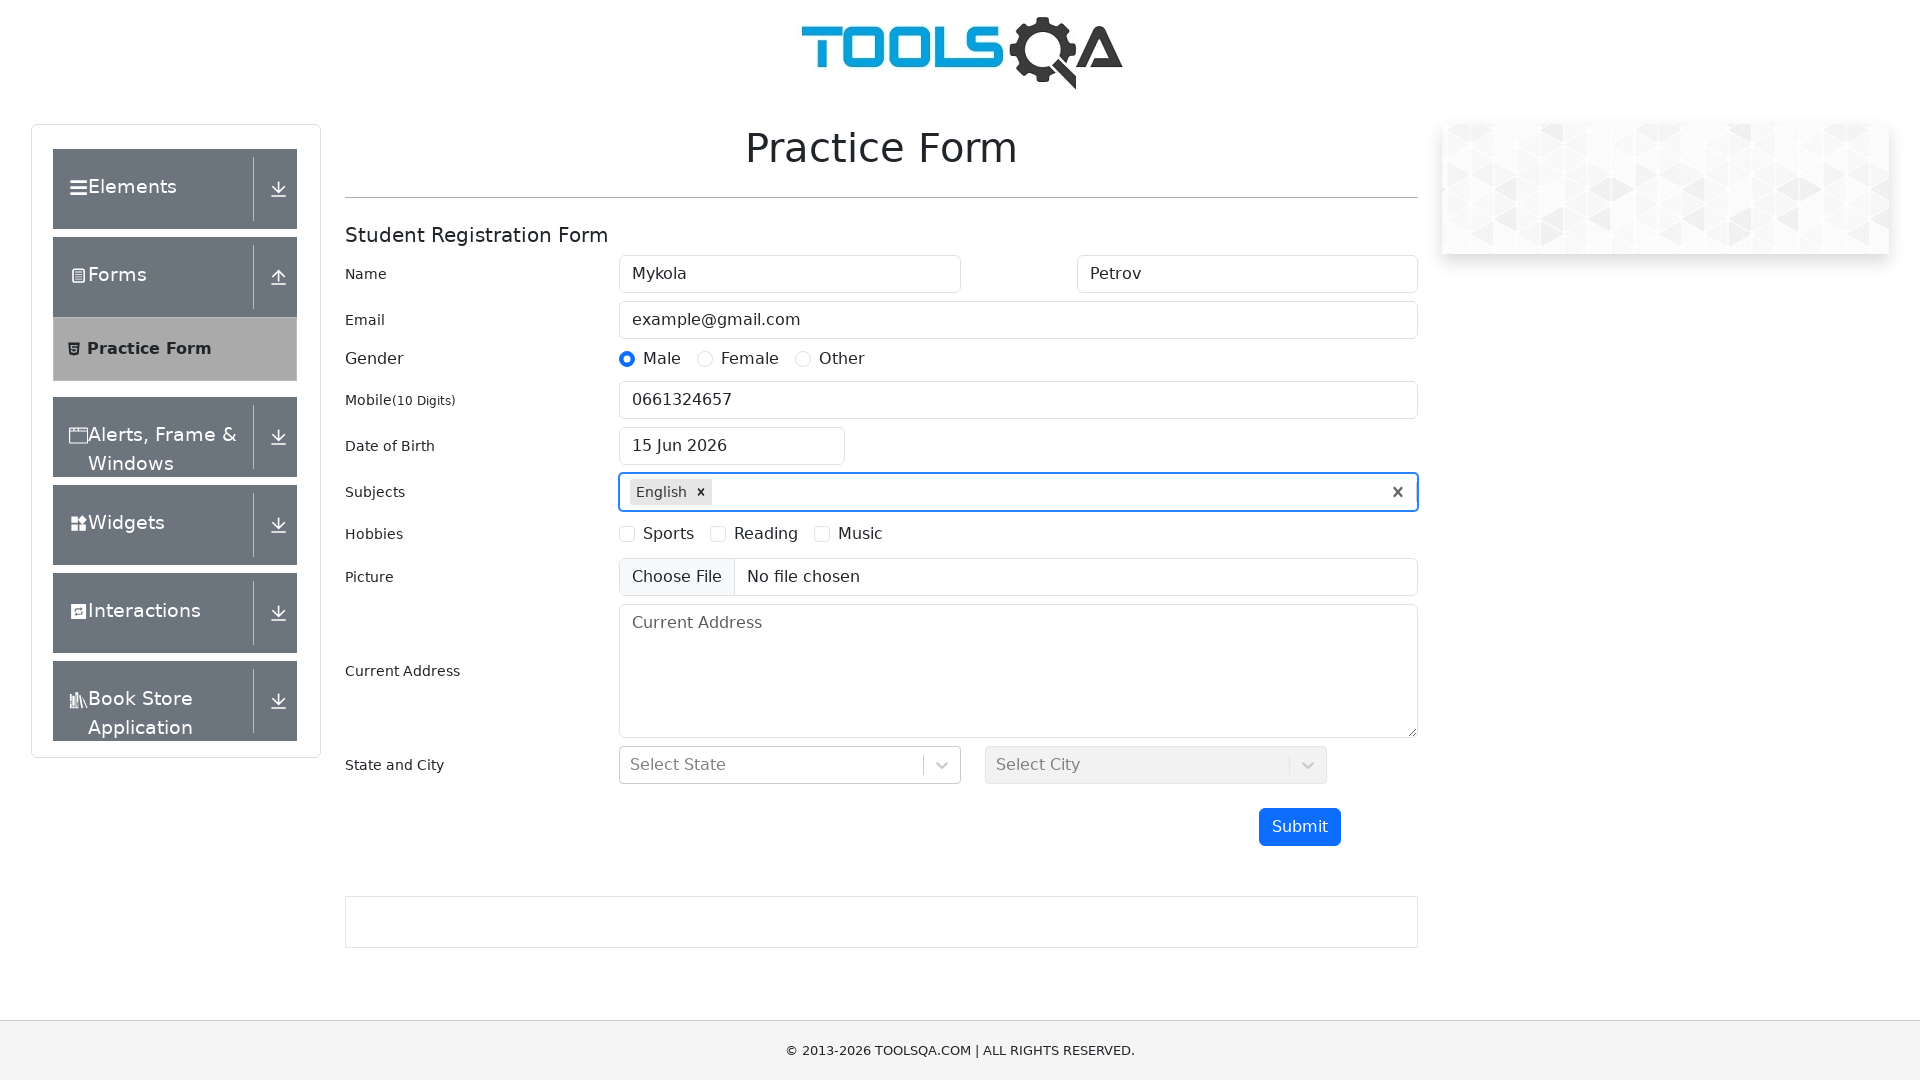

Selected Sports hobby checkbox at (669, 534) on label[for="hobbies-checkbox-1"]
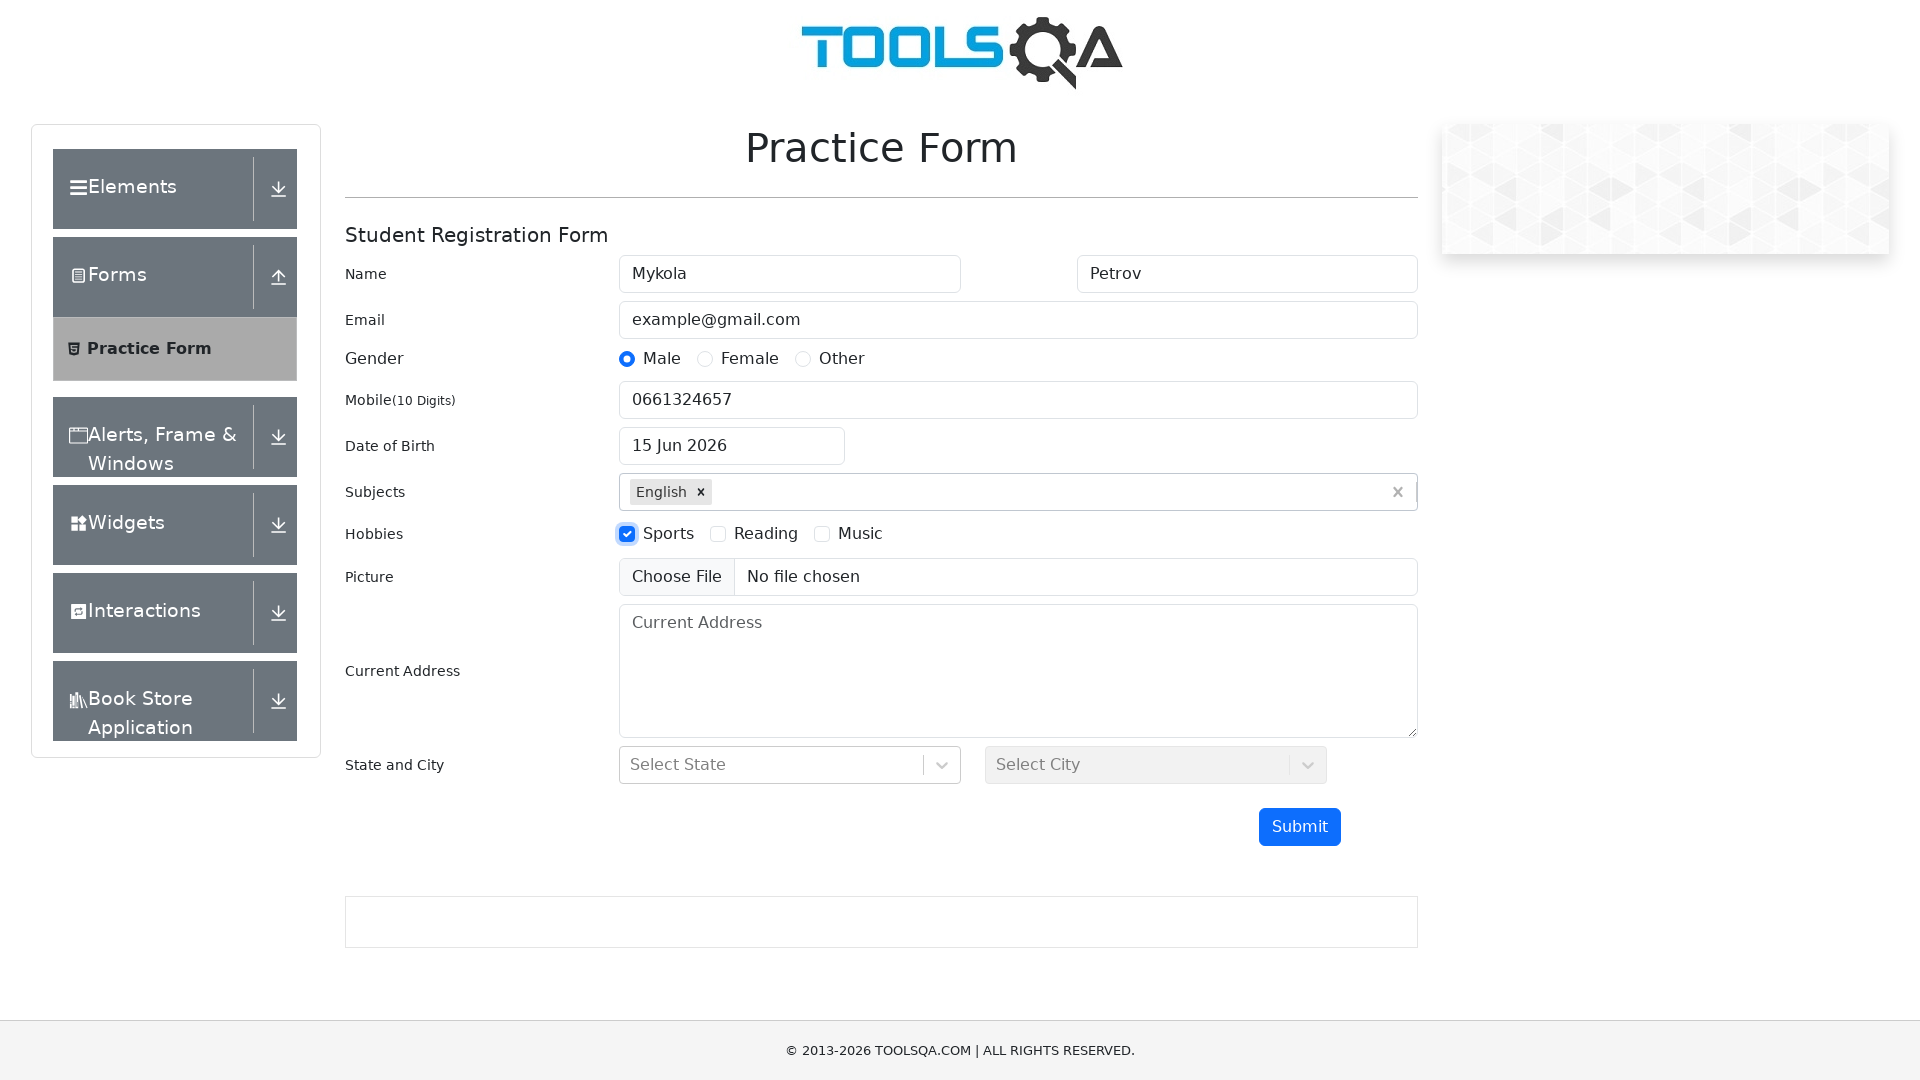

Filled current address with '56 Breakspears Rd, London SE4 1UL, UK' on textarea[placeholder="Current Address"]
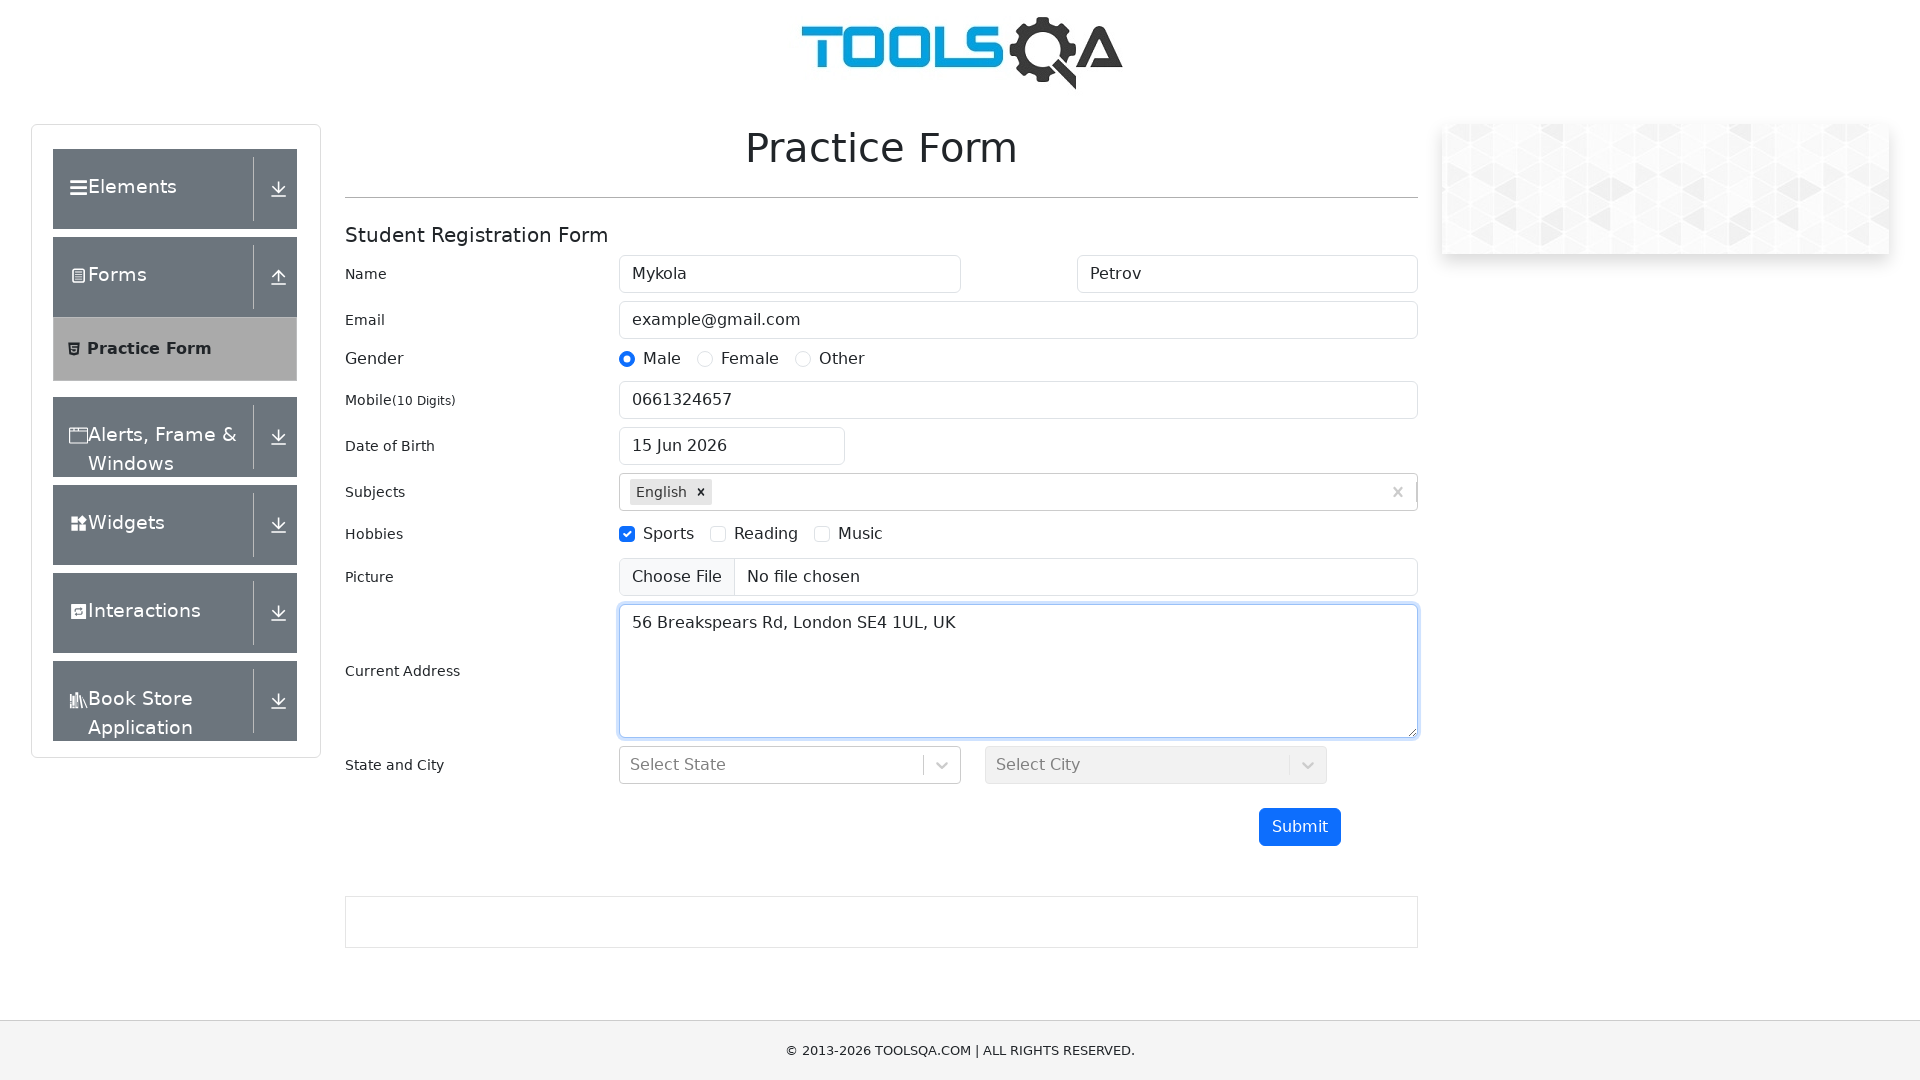

Filled state input field with 'NCR' on input#react-select-3-input
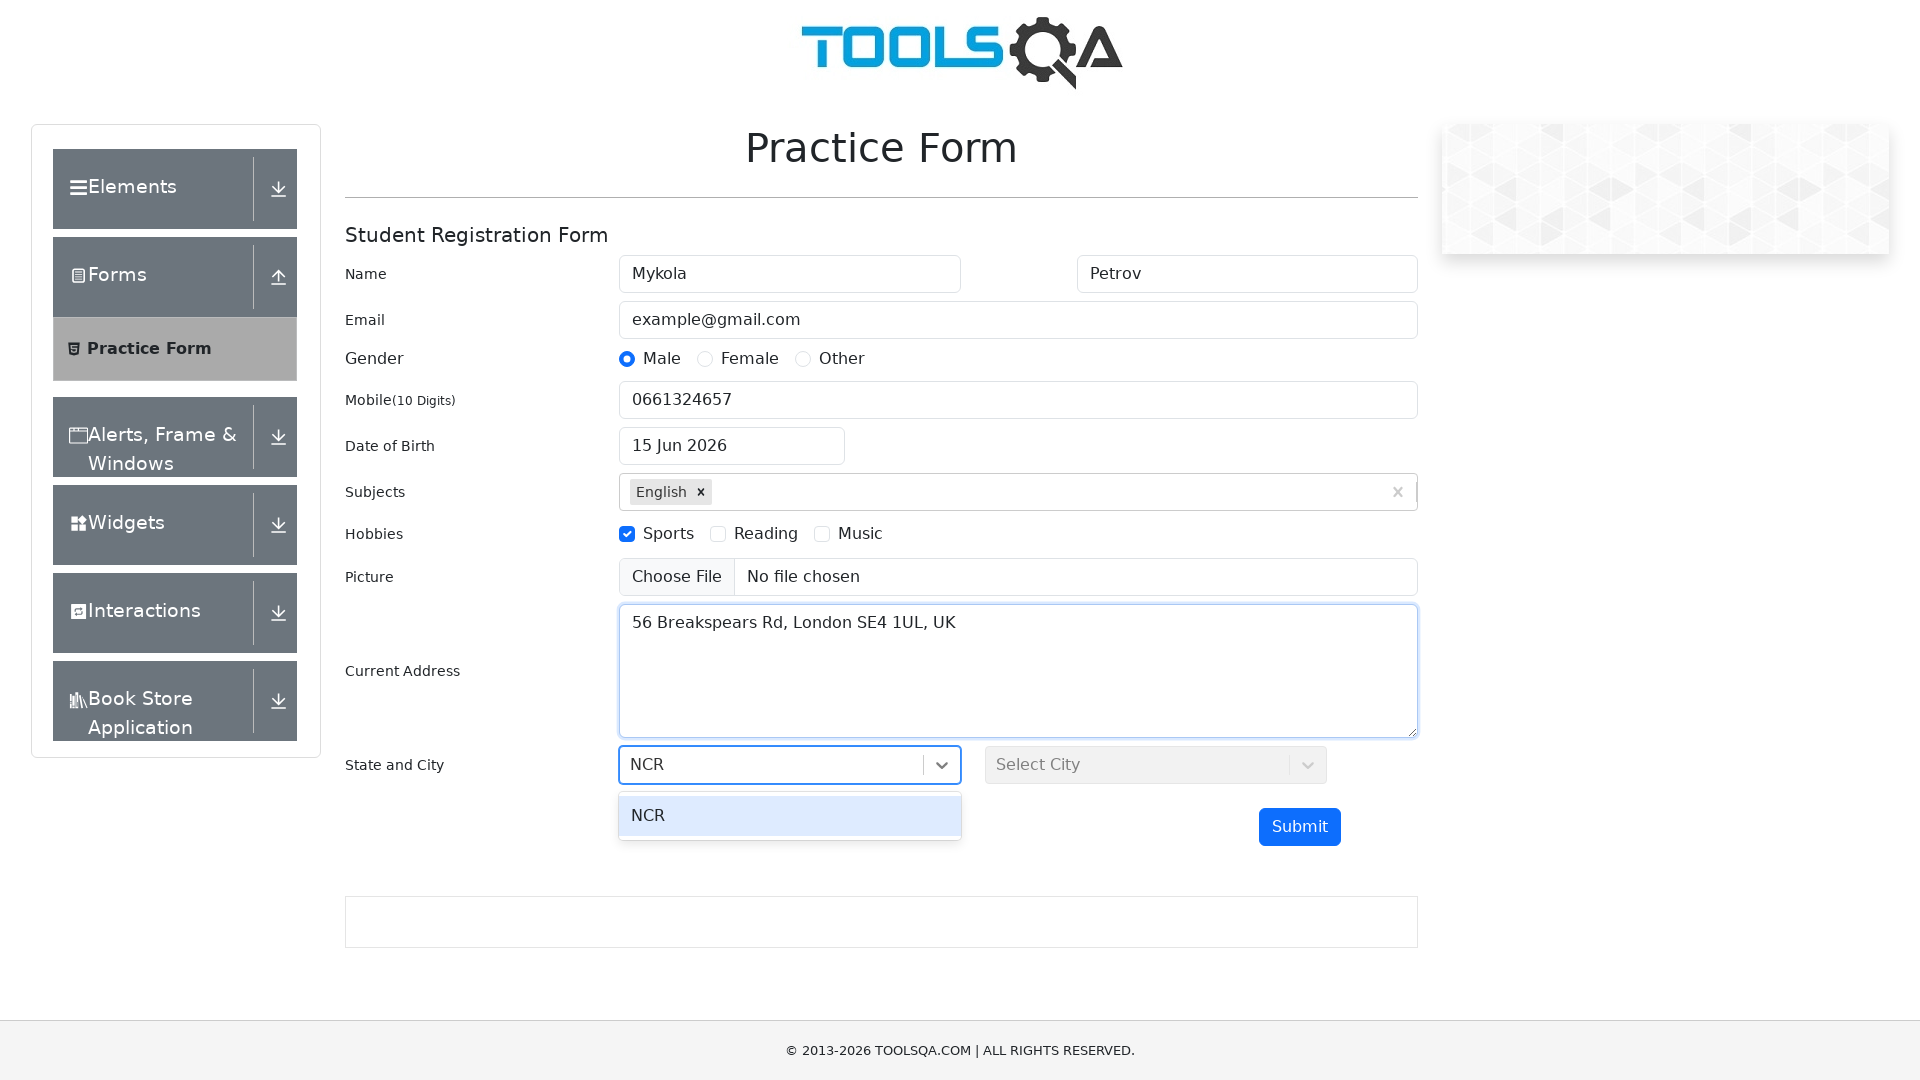

Pressed Enter to confirm state selection
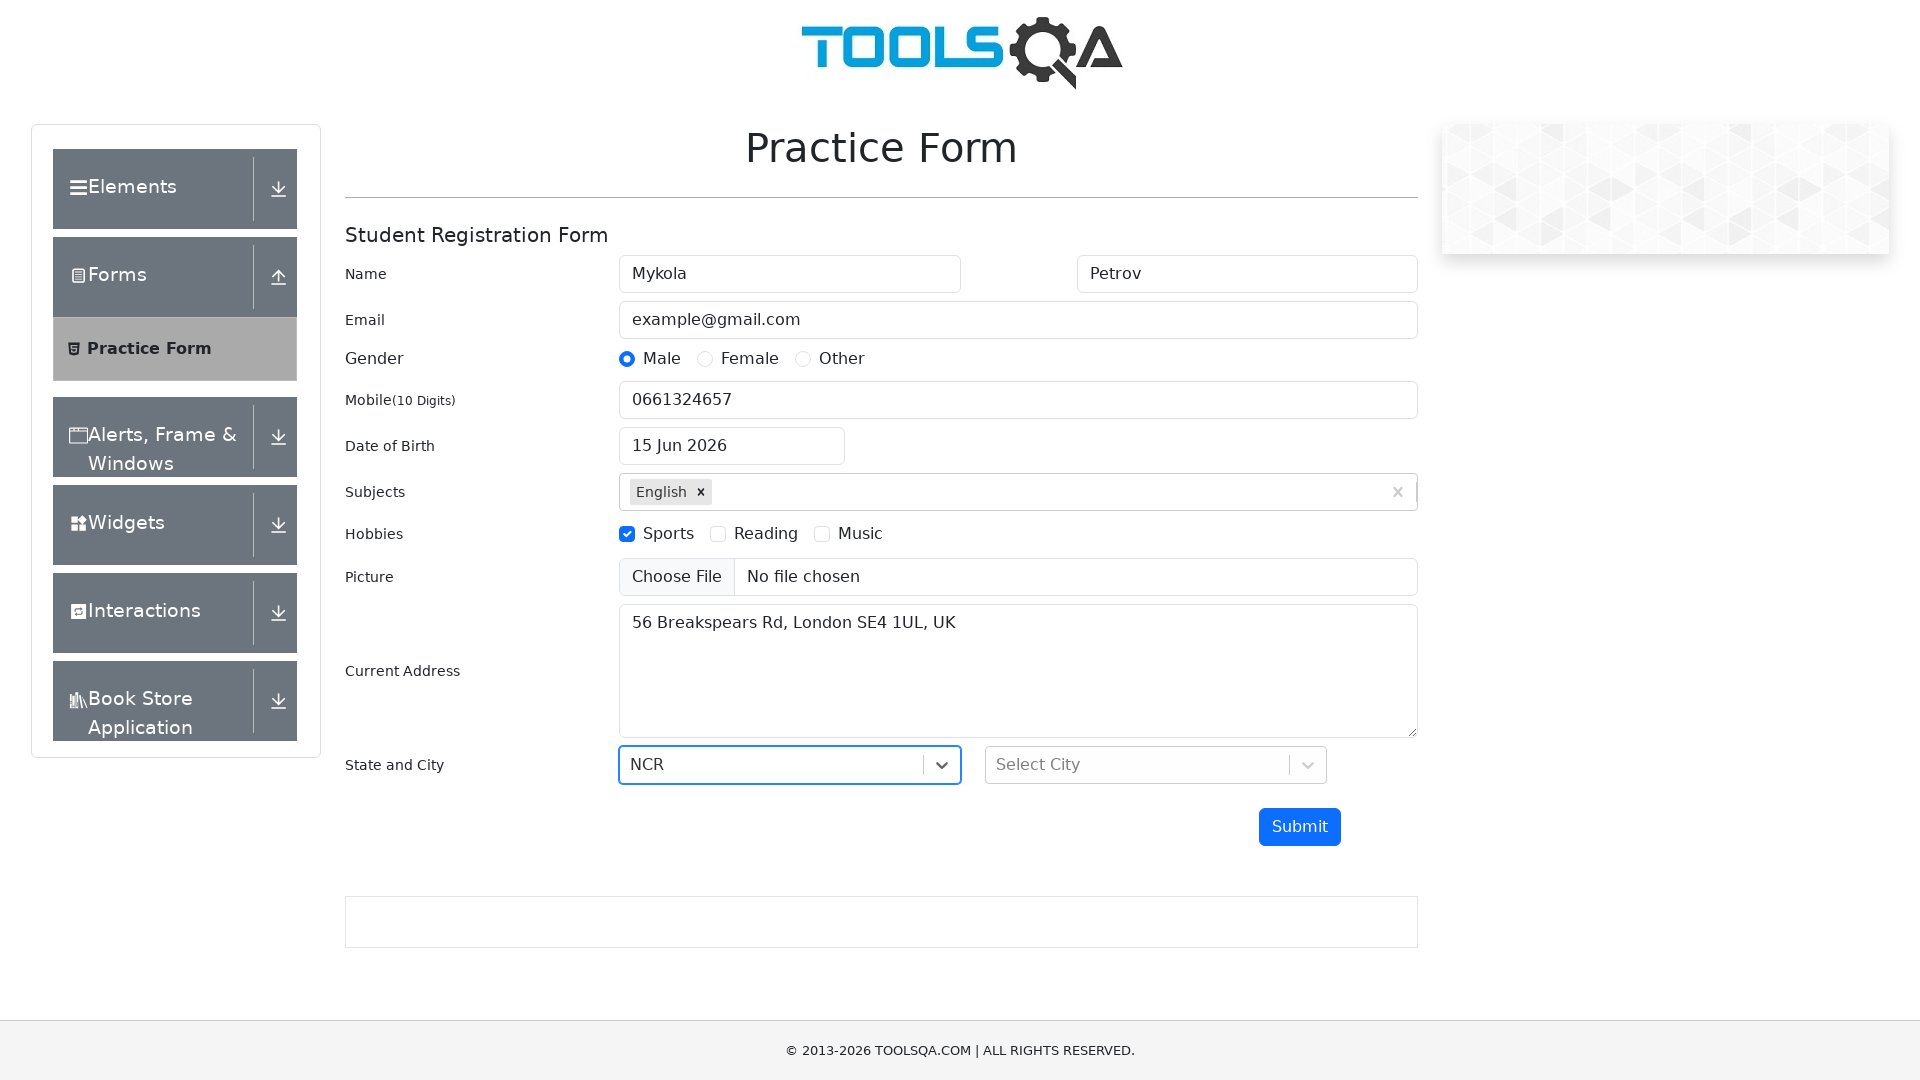

Filled city input field with 'Delhi' on input#react-select-4-input
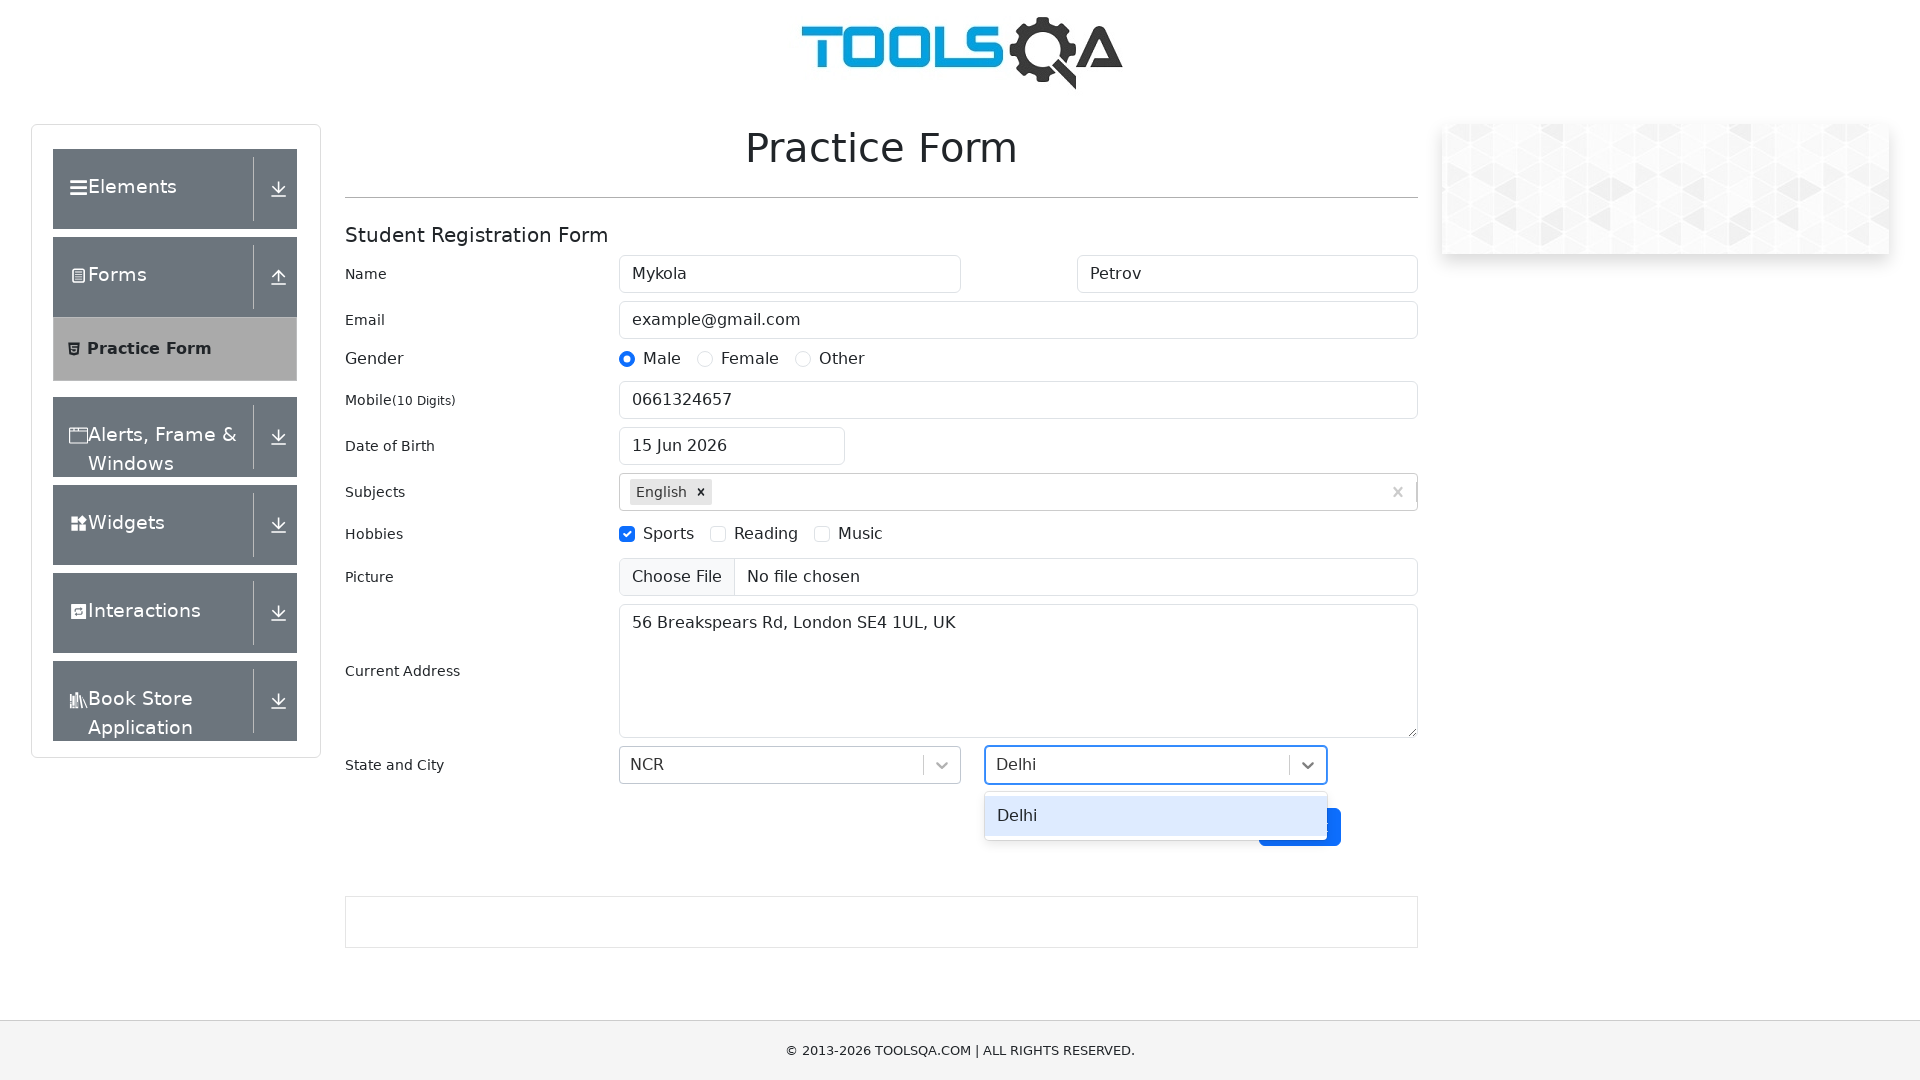

Pressed Enter to confirm city selection
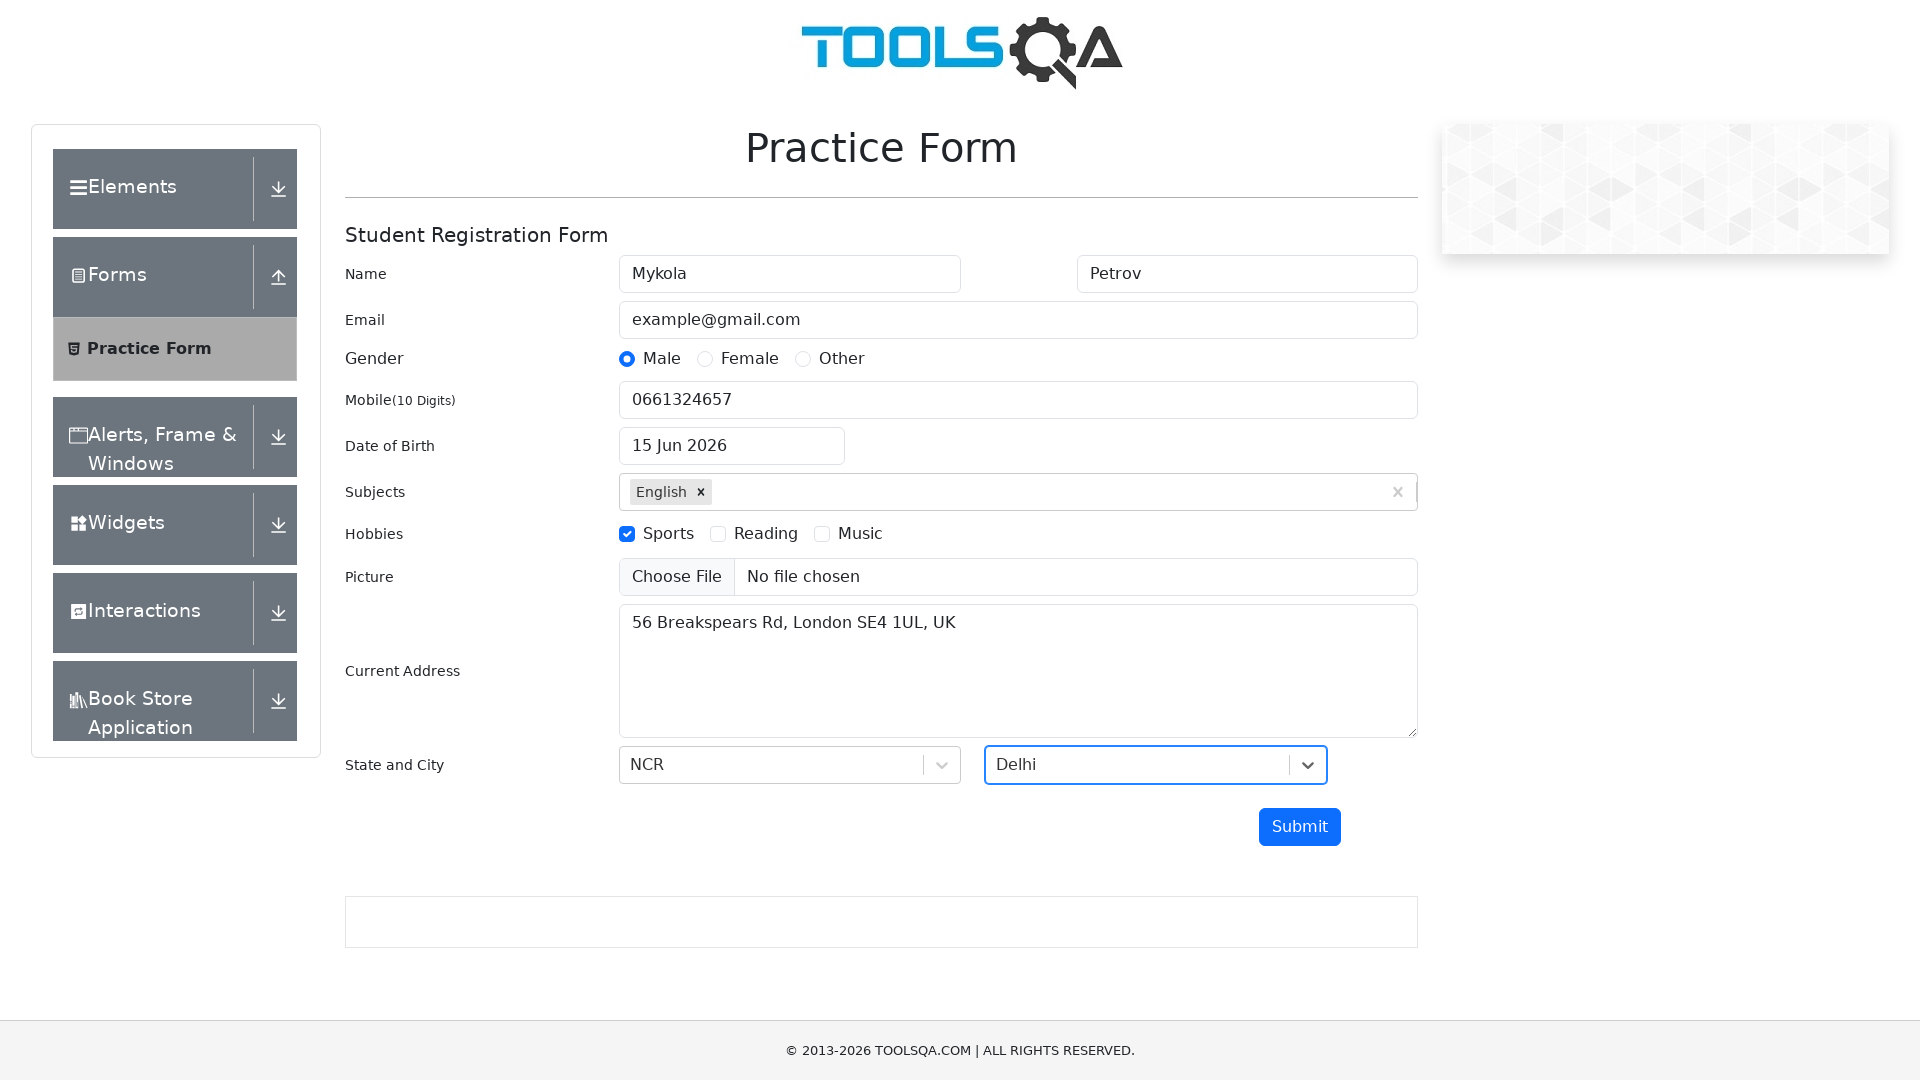

Pressed Tab to navigate to submit button
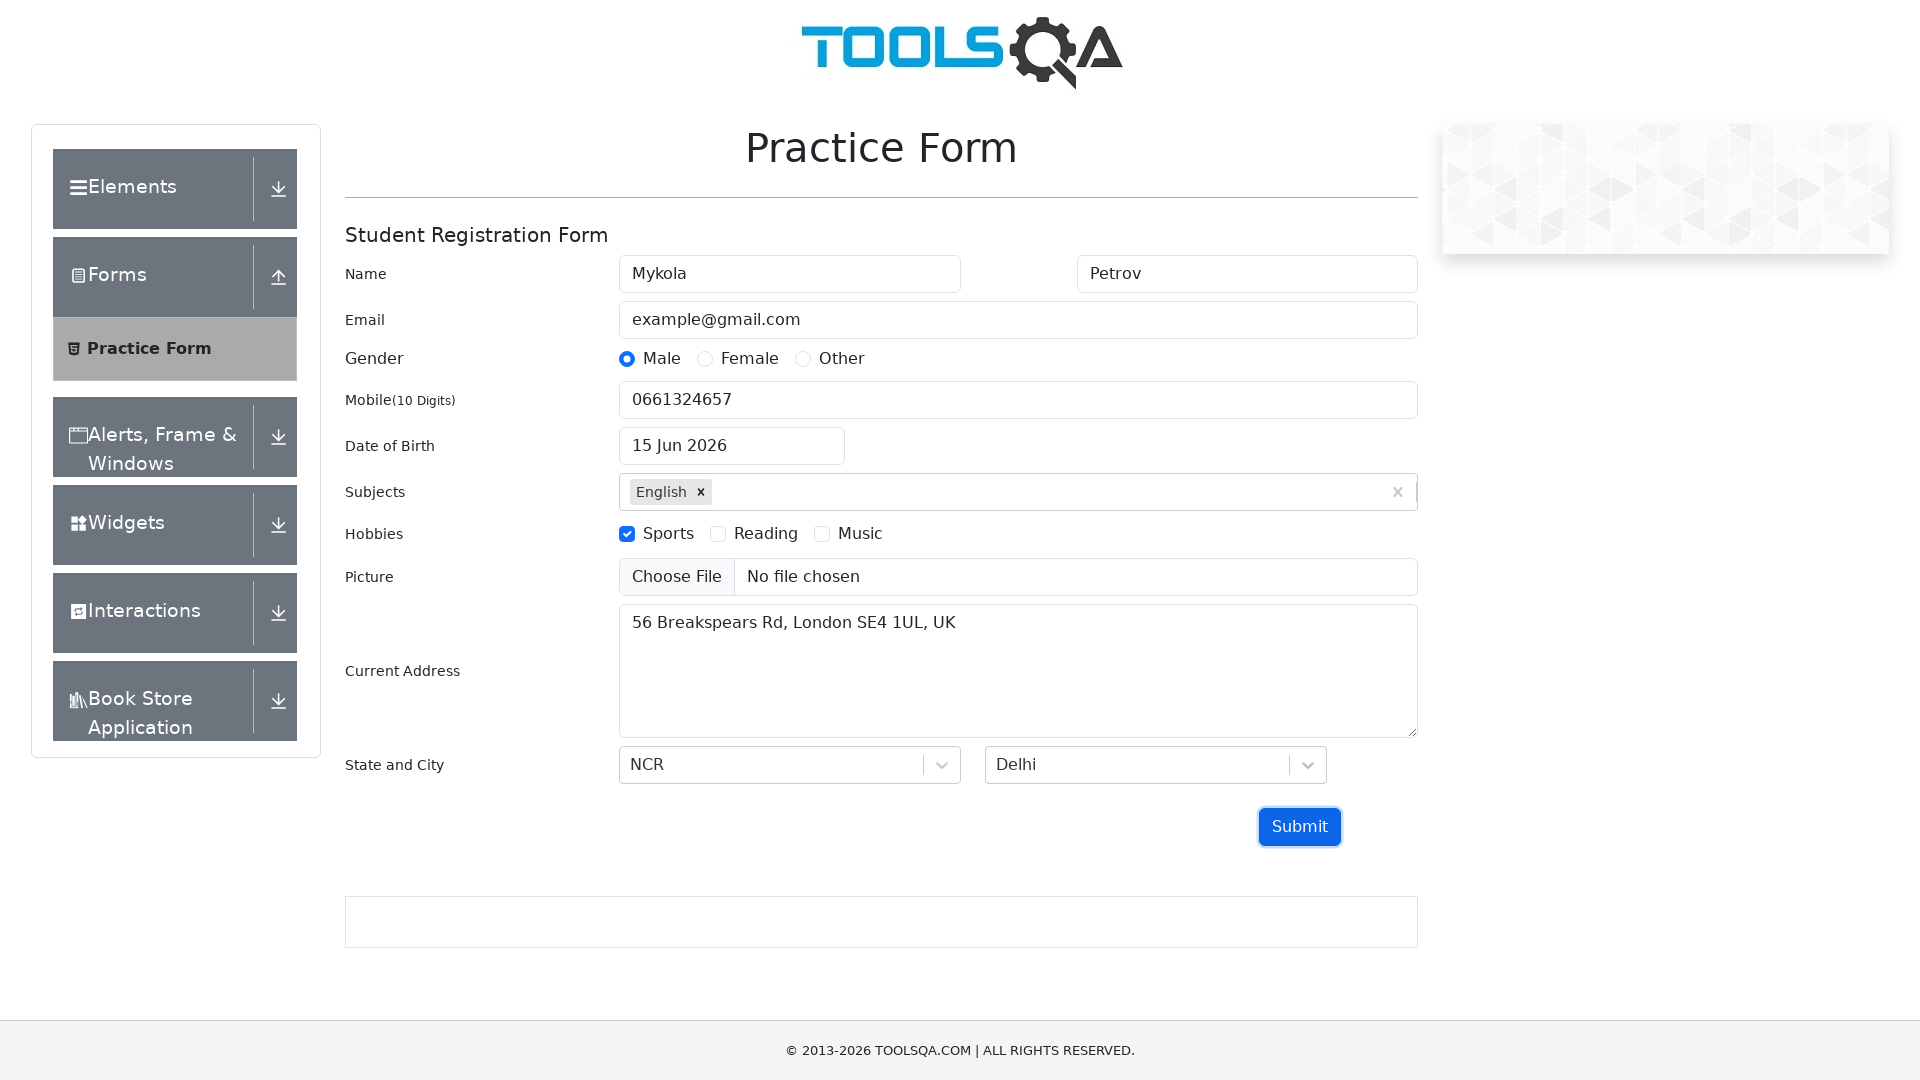

Pressed Enter to submit the form
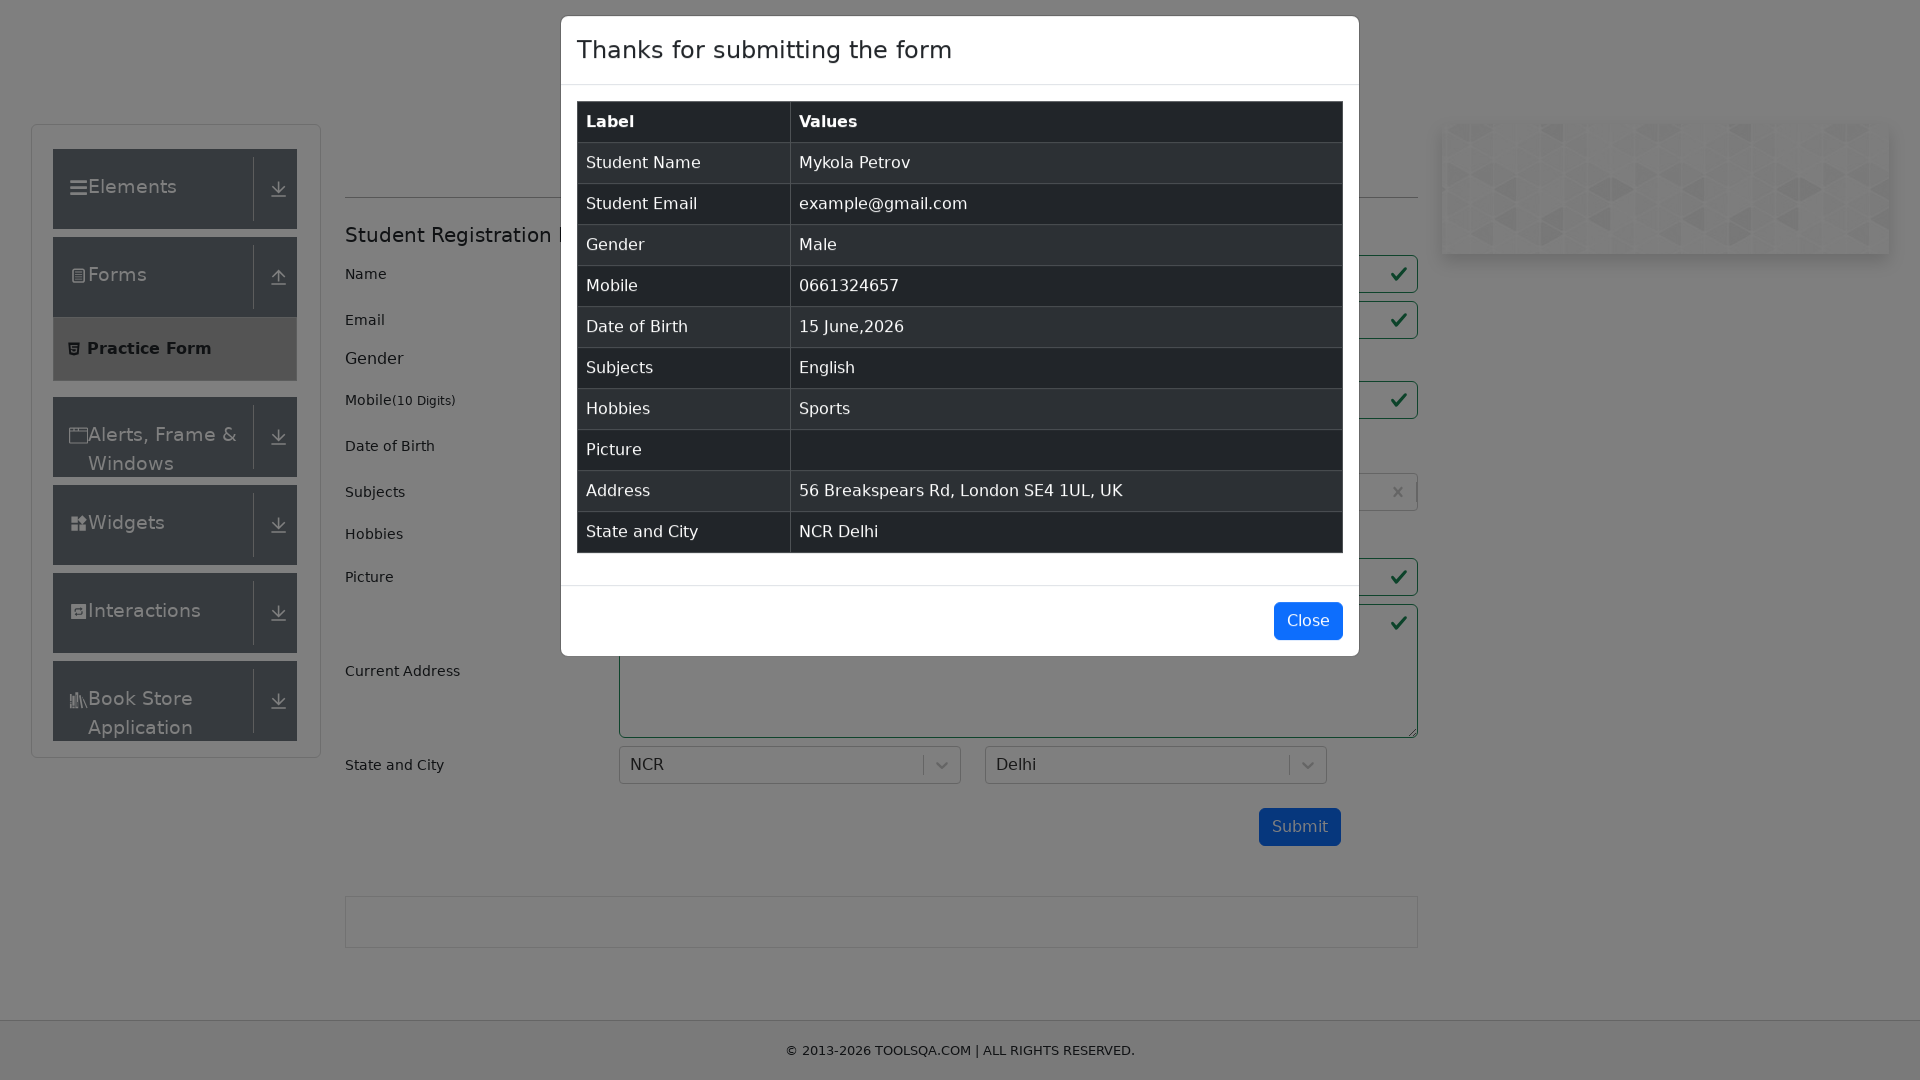

Waited for success modal to appear
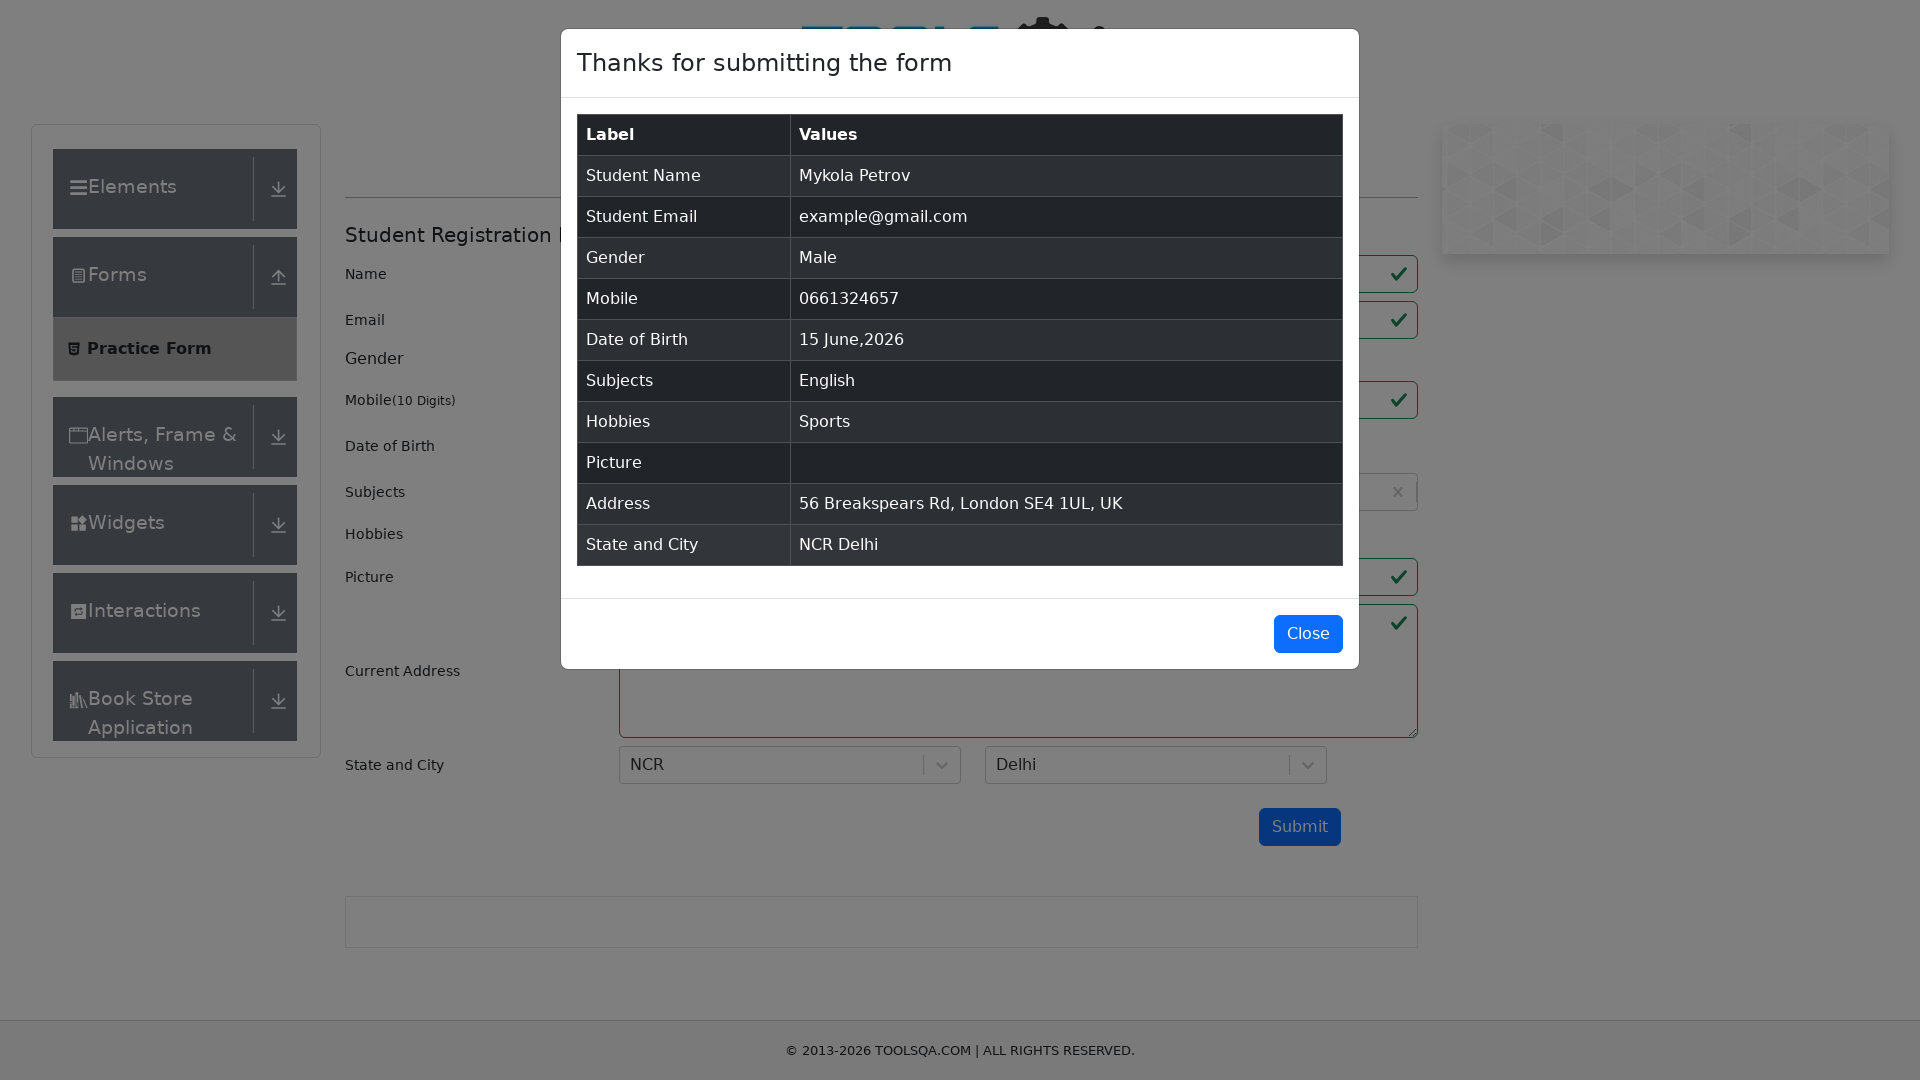

Clicked close button to dismiss success modal at (1308, 634) on #closeLargeModal
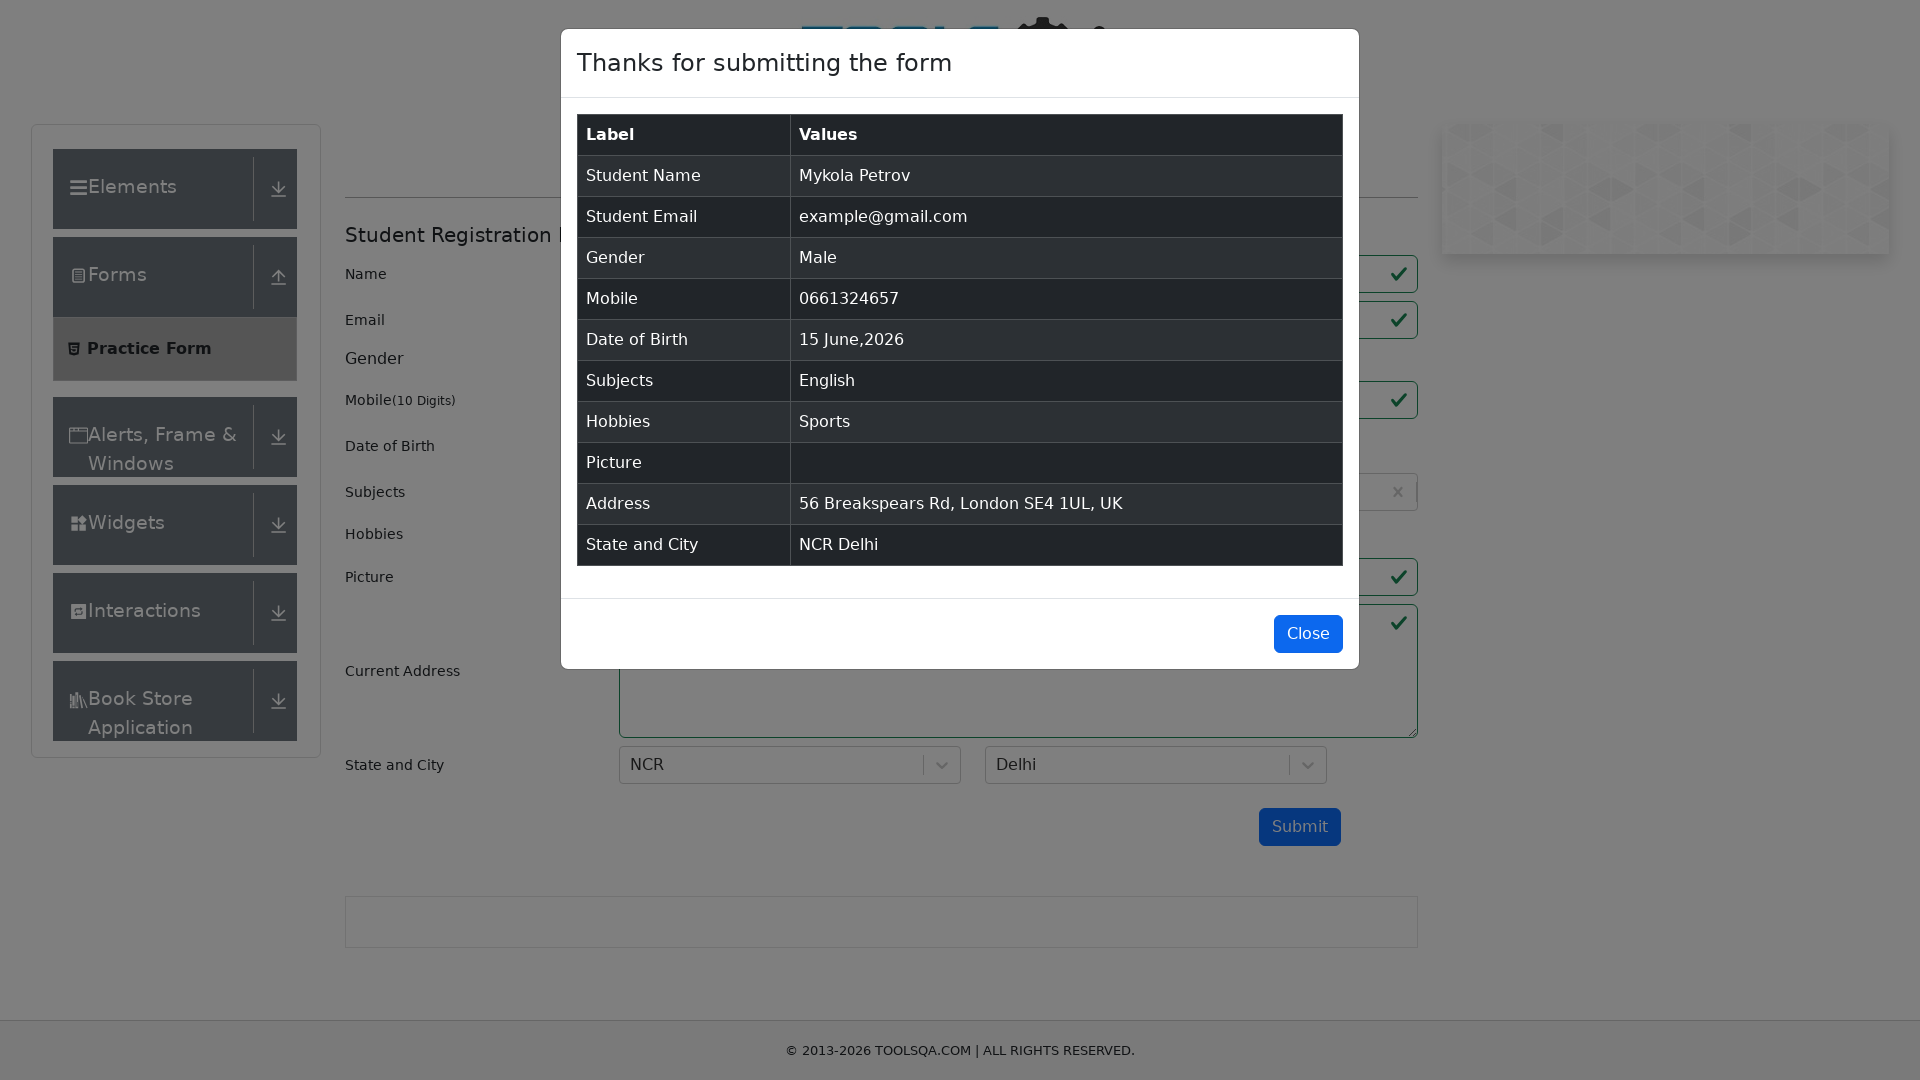

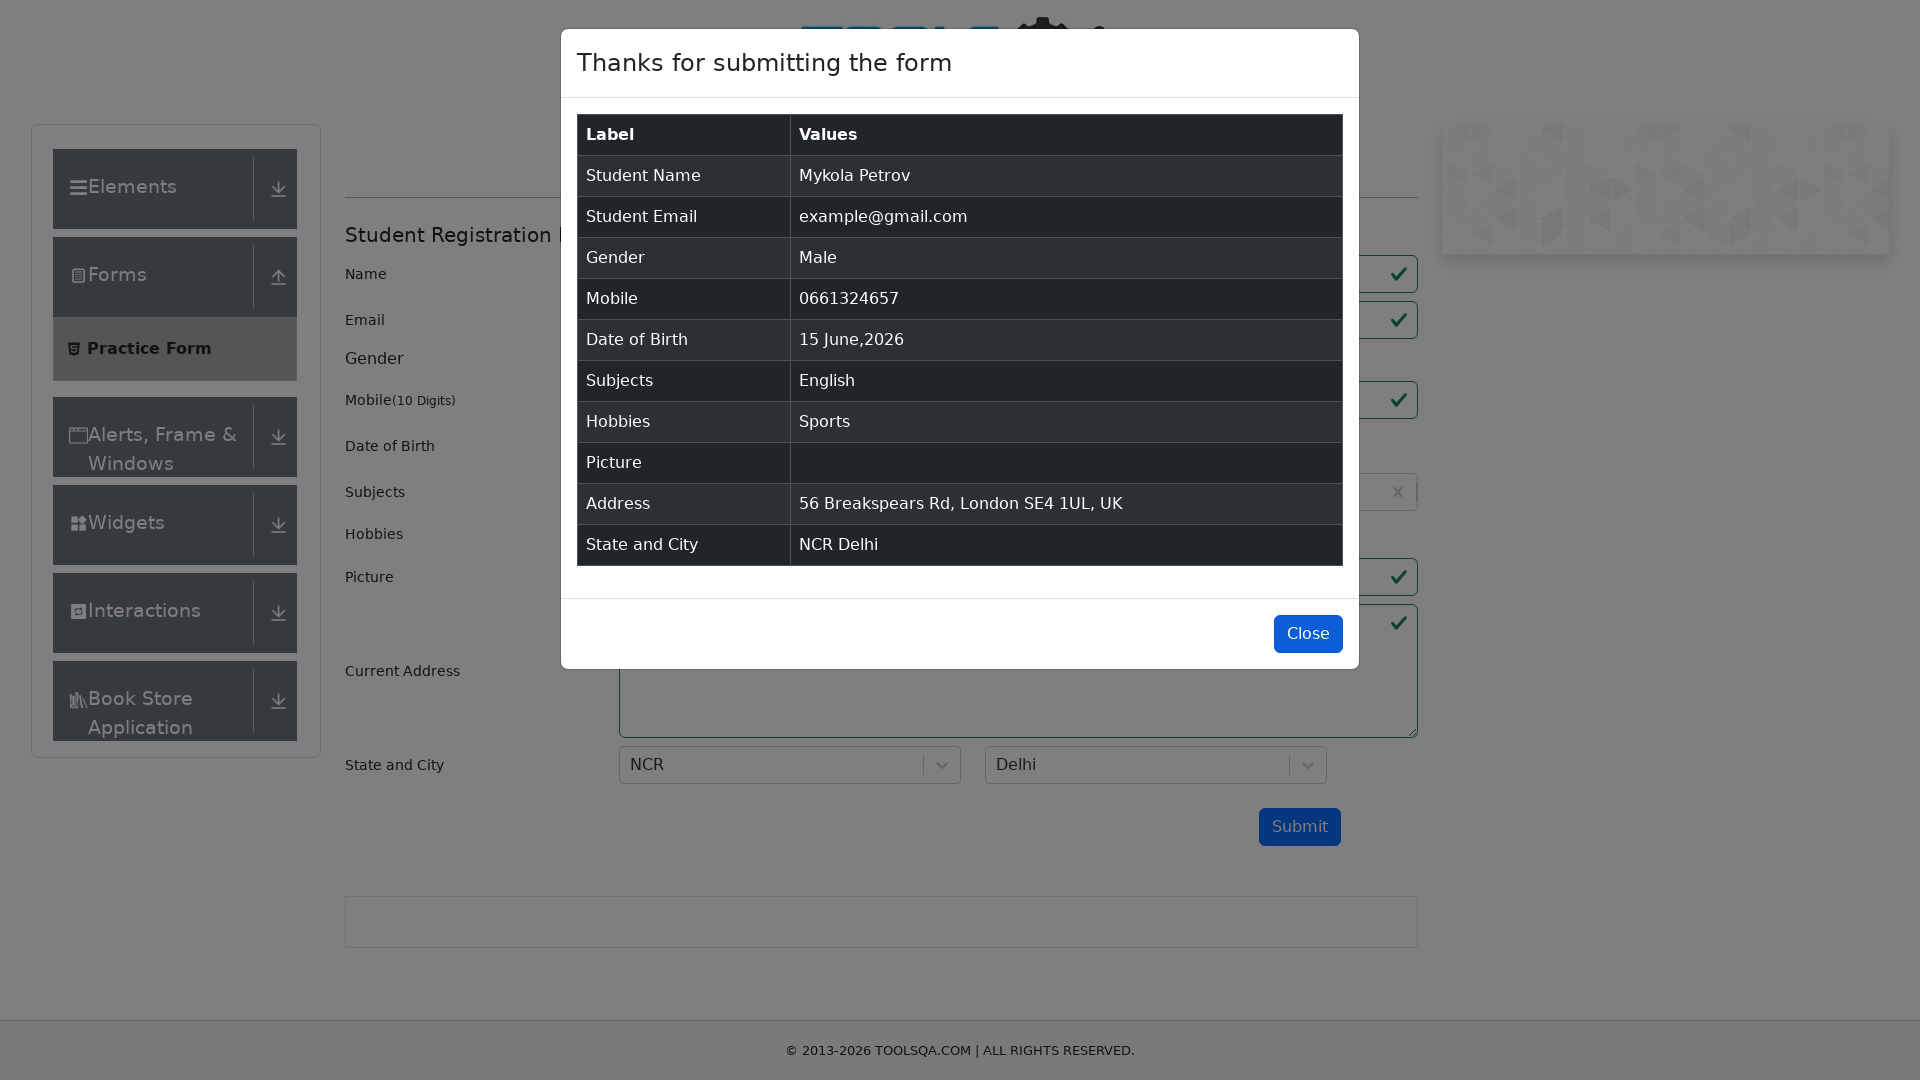